Tests responsive design by resizing the browser window to multiple common screen resolutions

Starting URL: https://www.myntra.com/

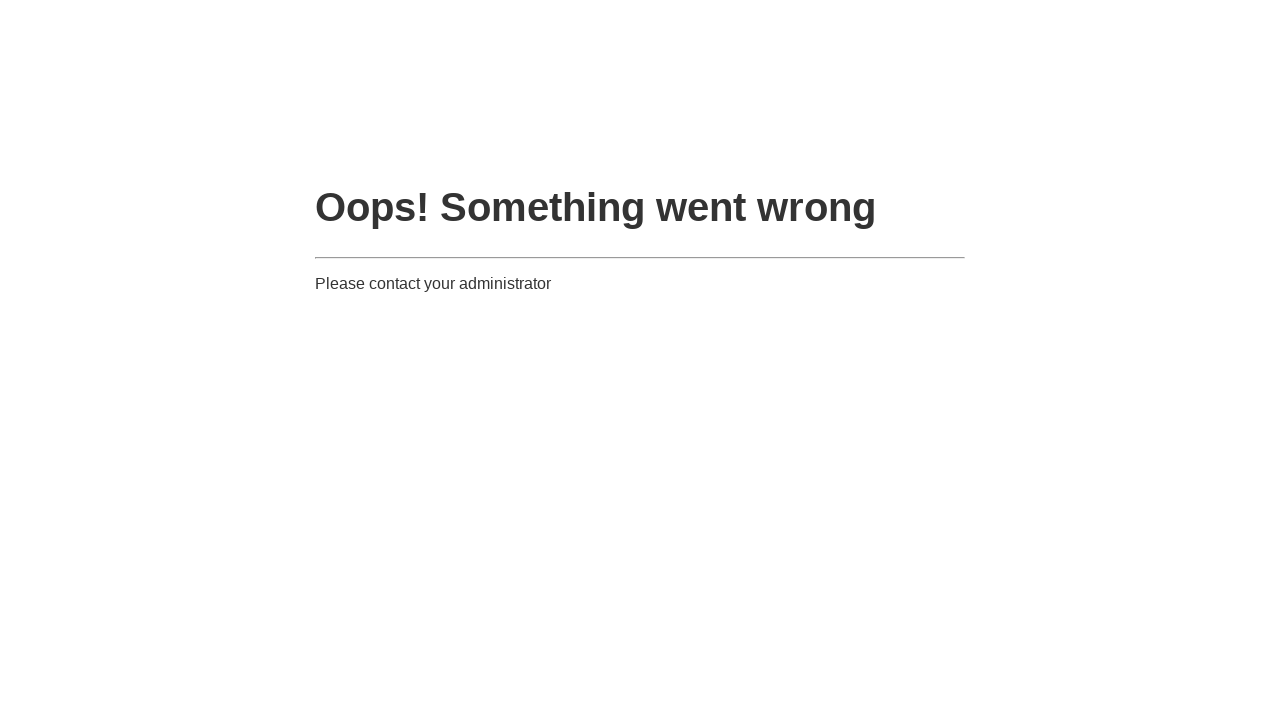

Resized viewport to 1920x1080
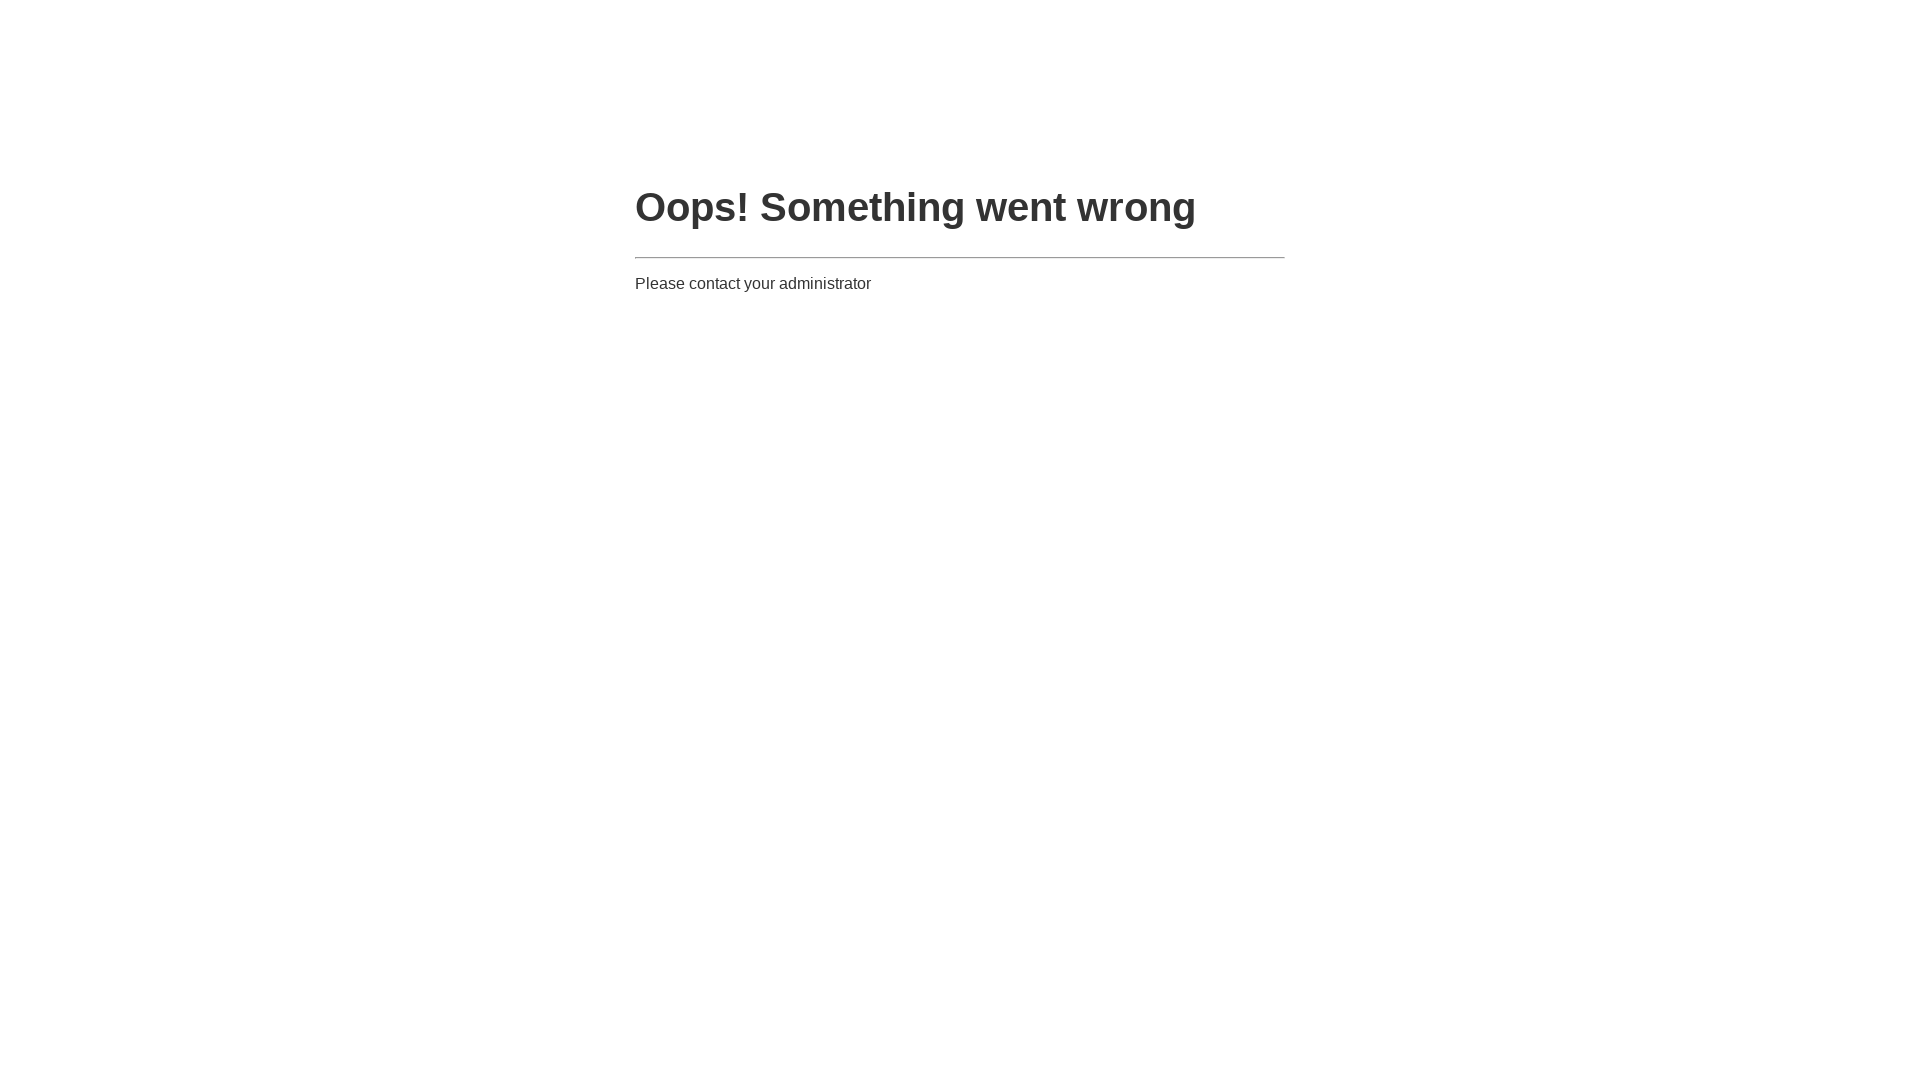

Waited 500ms for page to adjust to 1920x1080 resolution
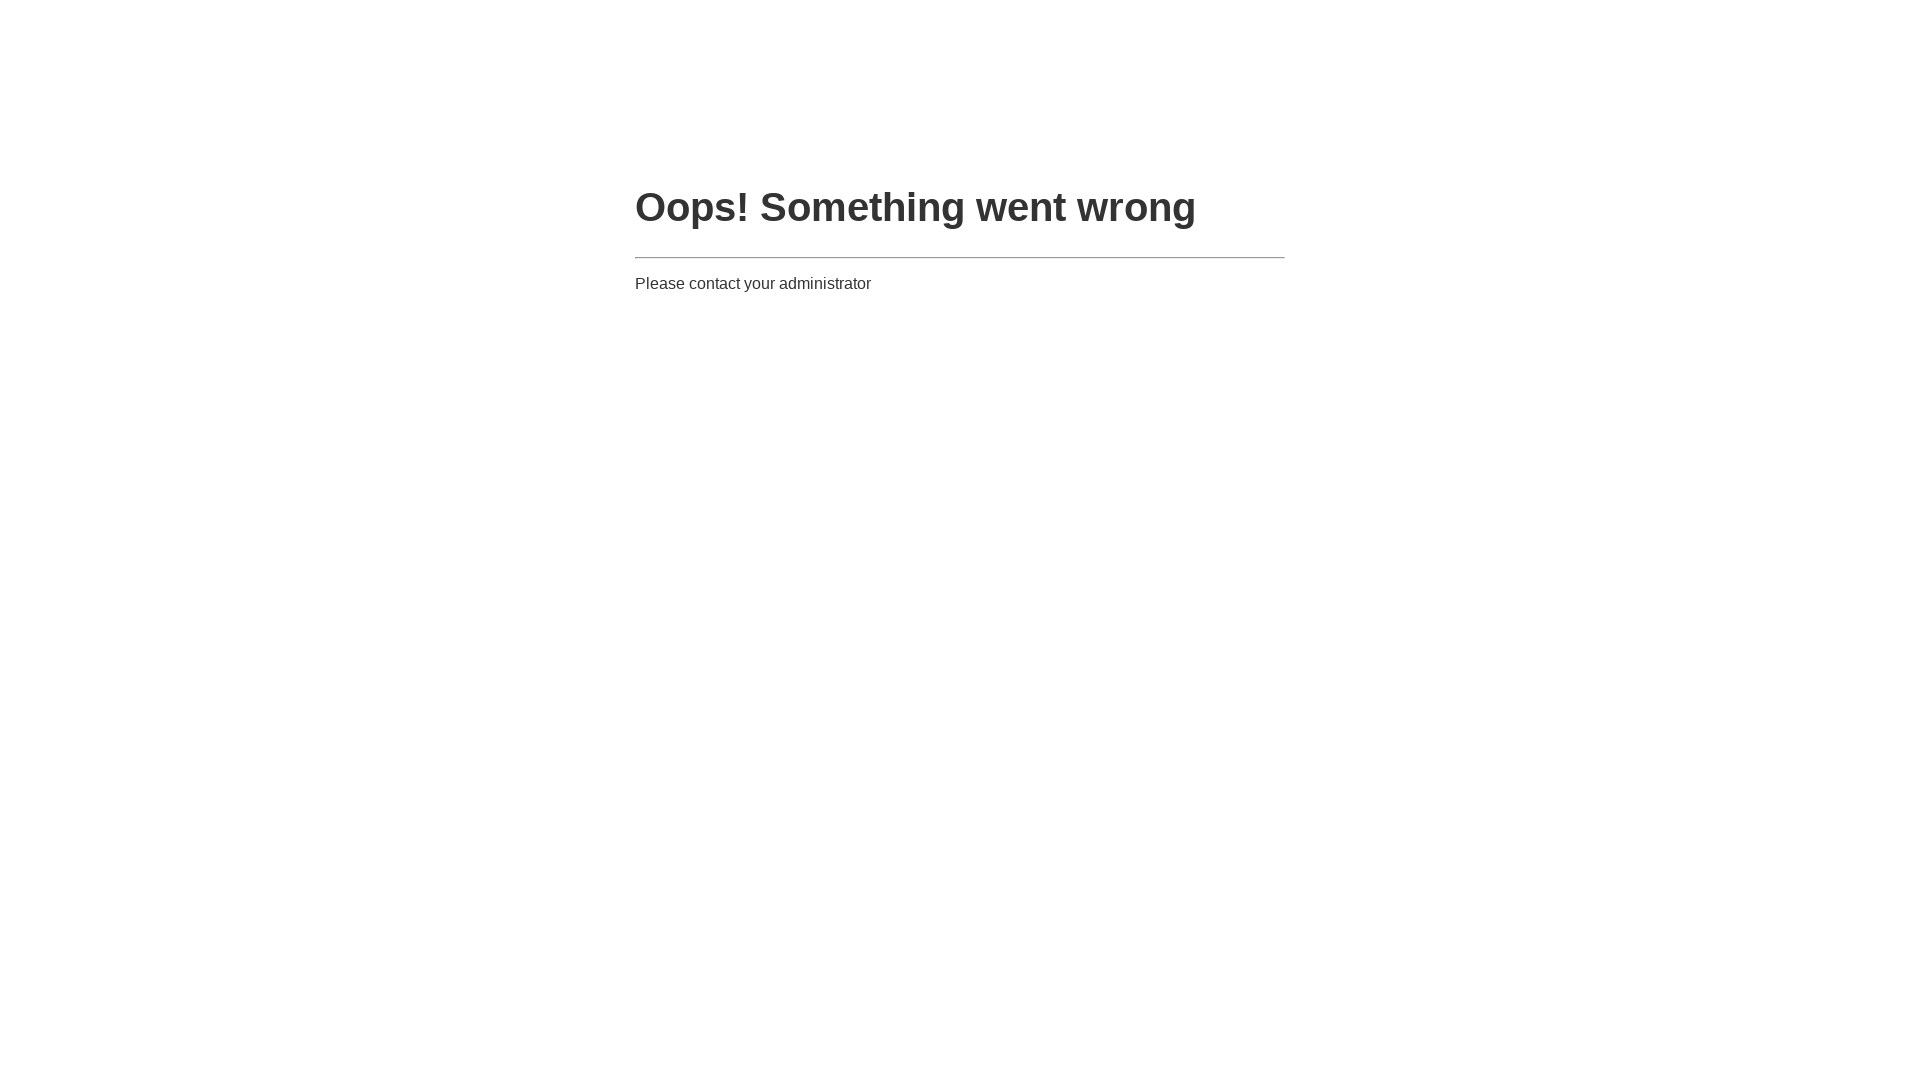

Resized viewport to 1680x1050
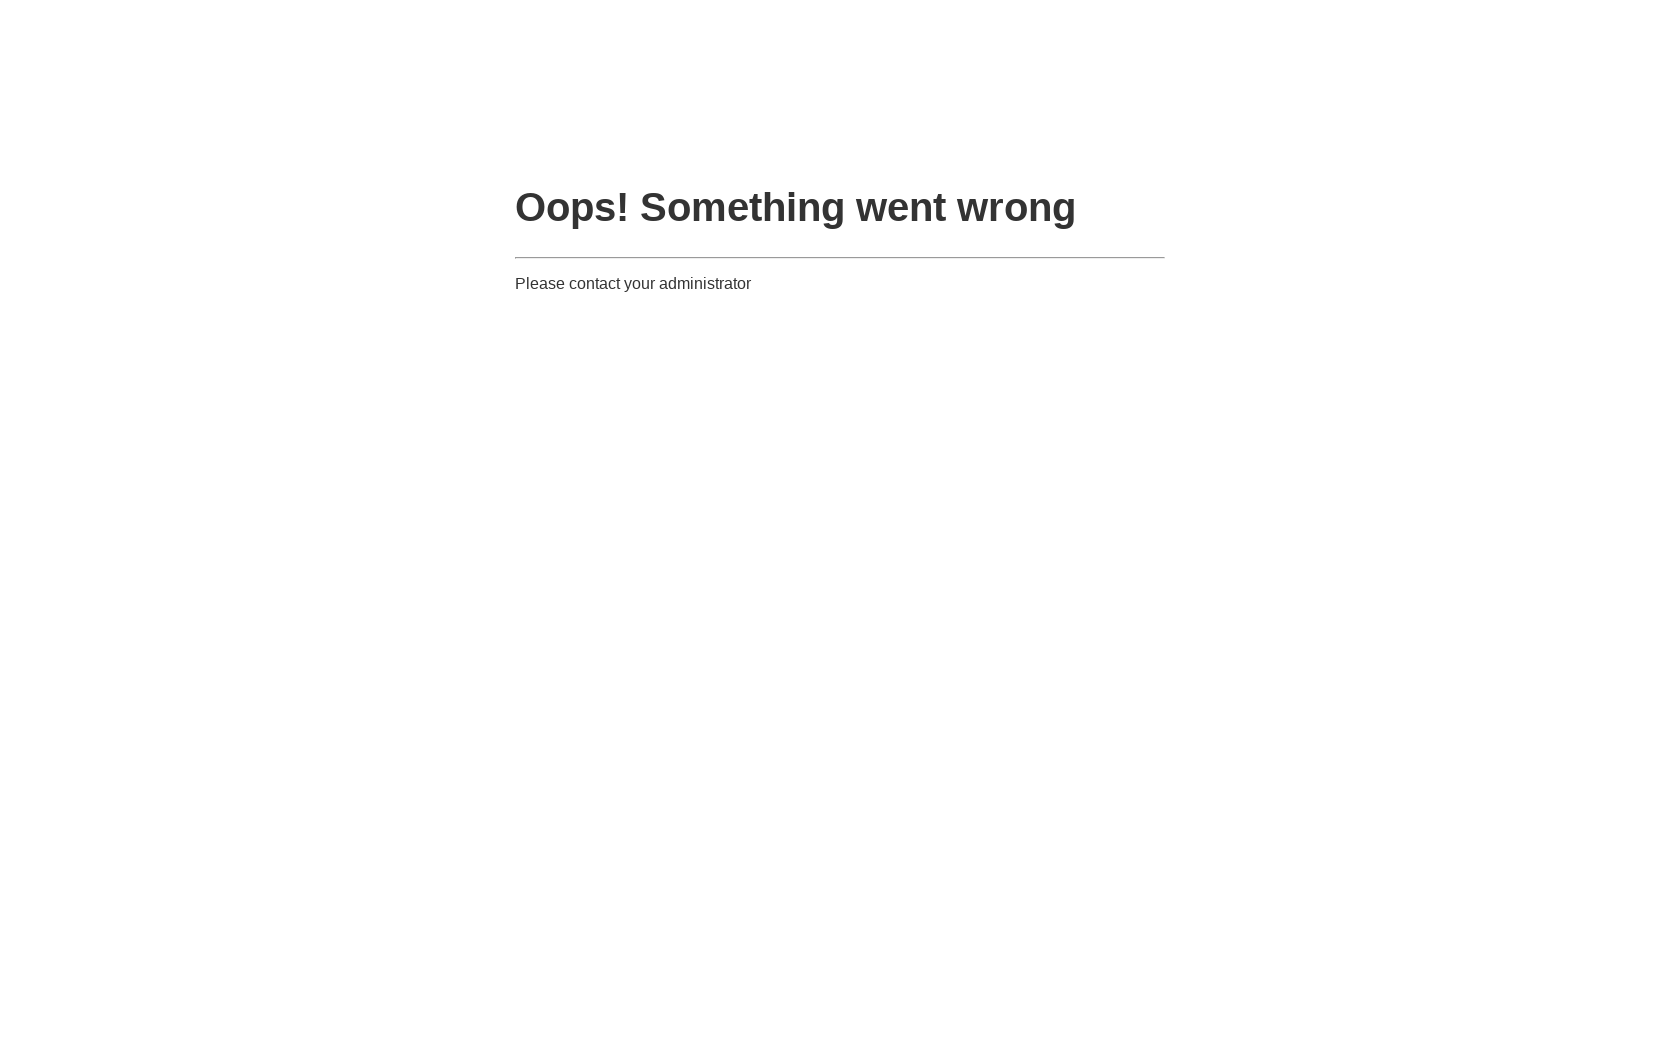

Waited 500ms for page to adjust to 1680x1050 resolution
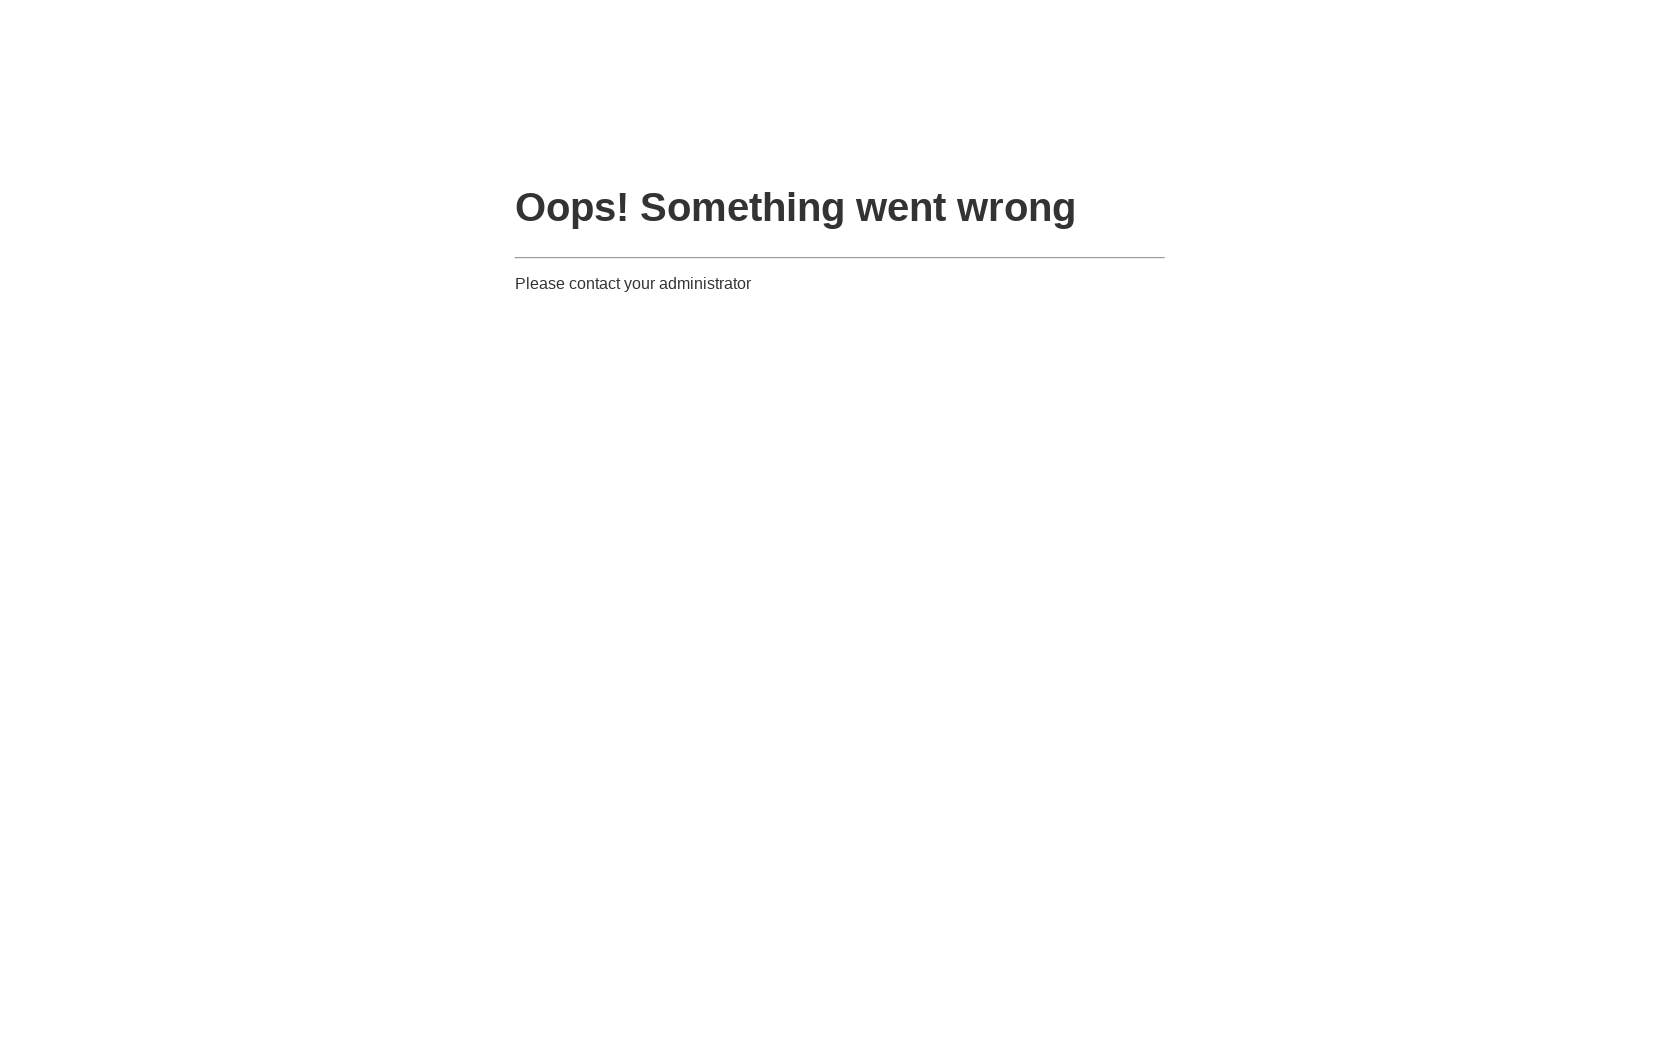

Resized viewport to 1600x900
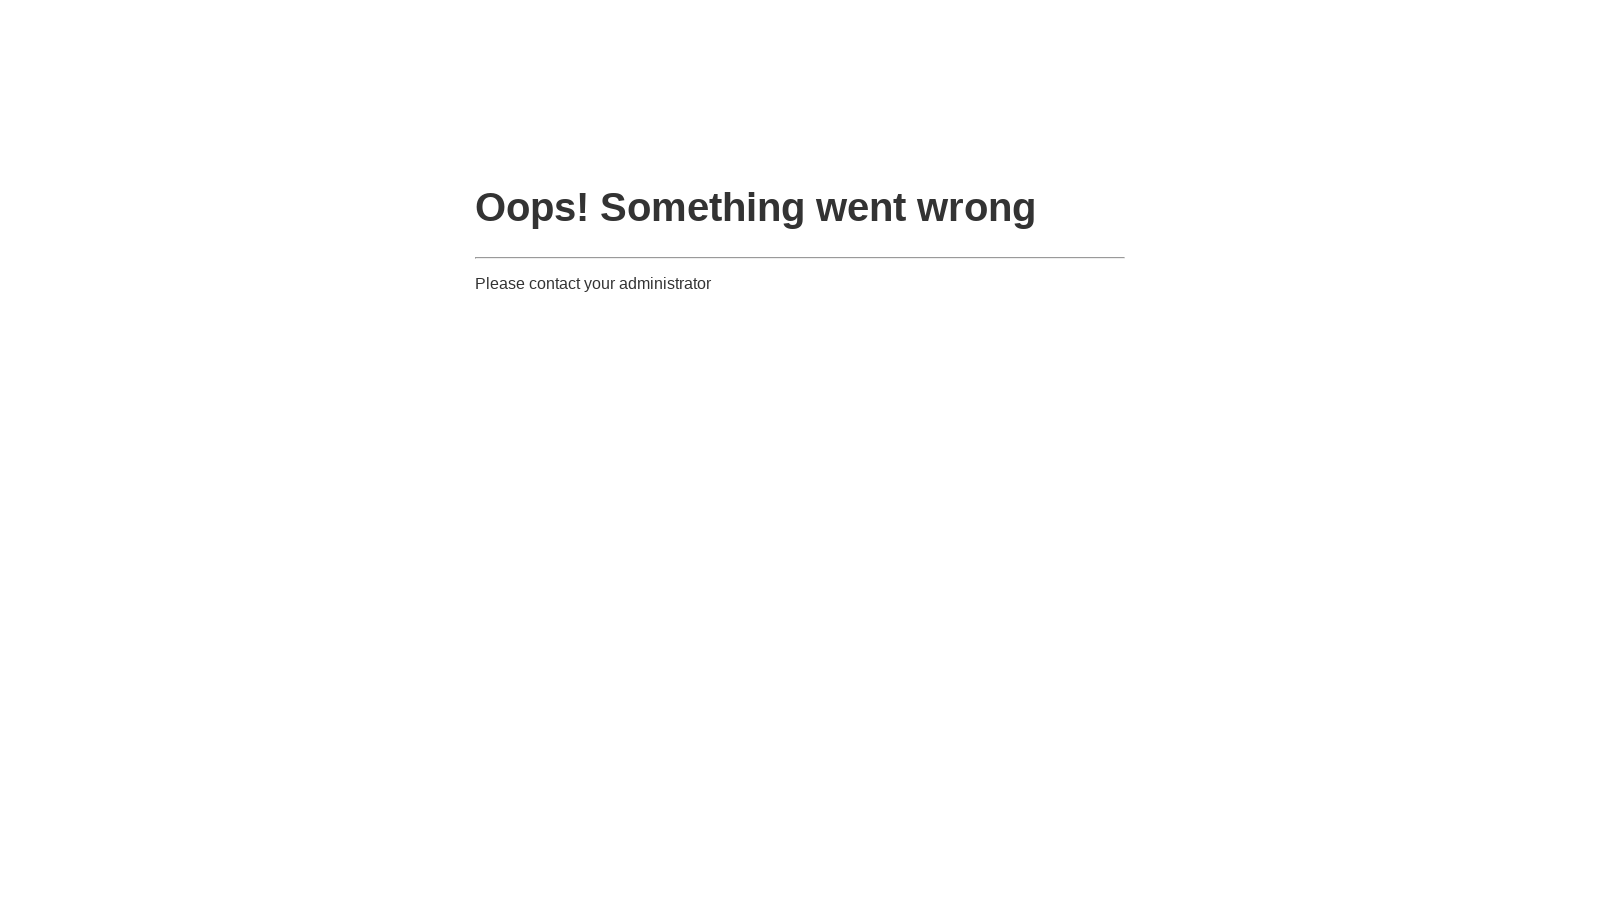

Waited 500ms for page to adjust to 1600x900 resolution
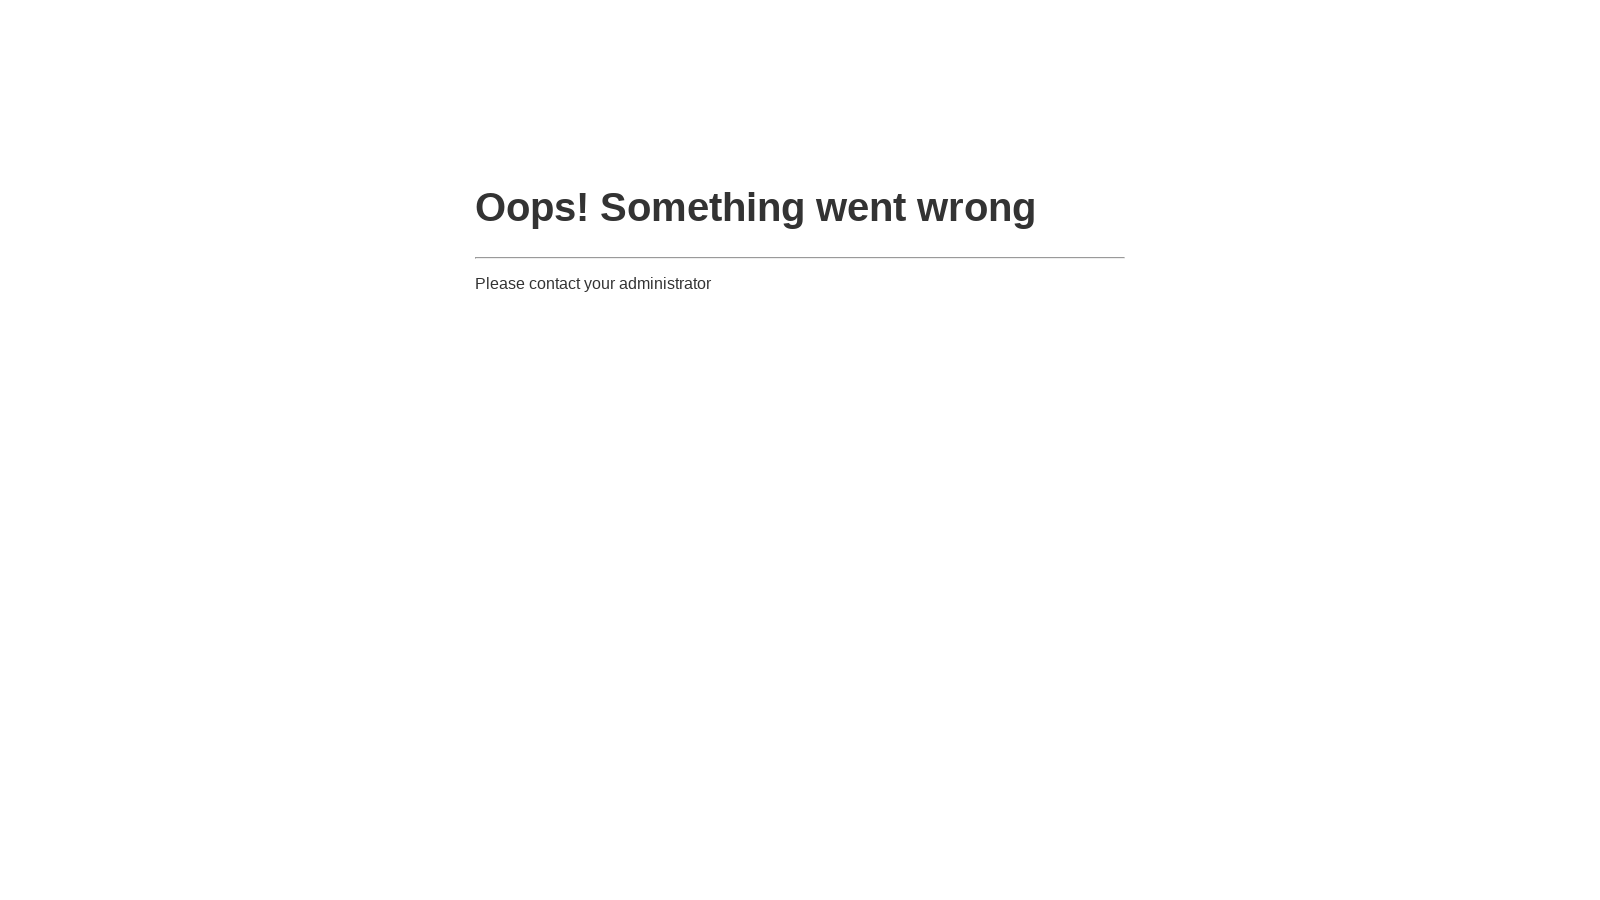

Resized viewport to 1440x900
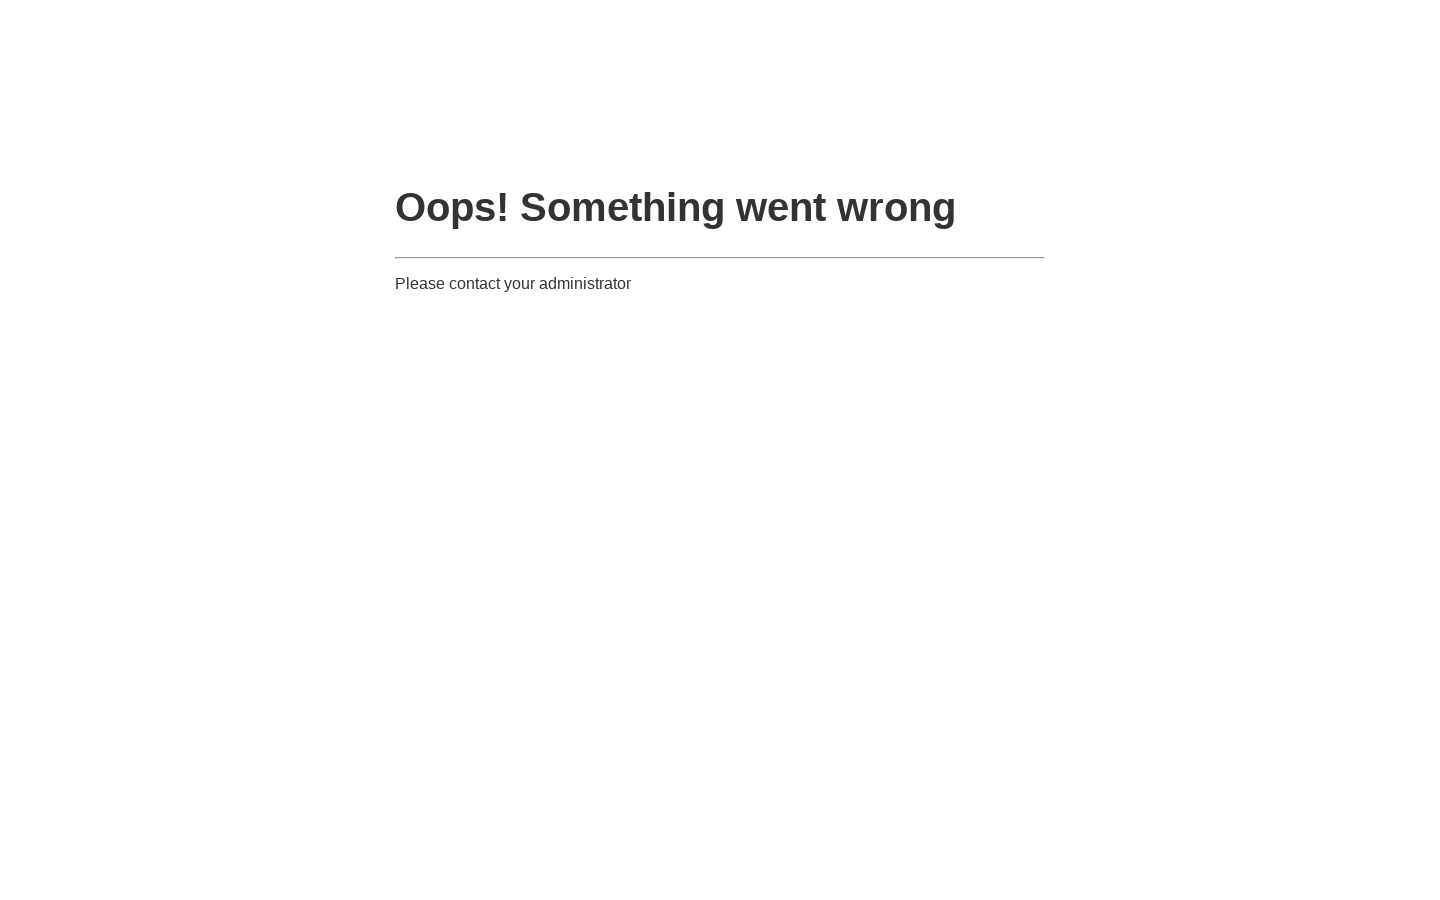

Waited 500ms for page to adjust to 1440x900 resolution
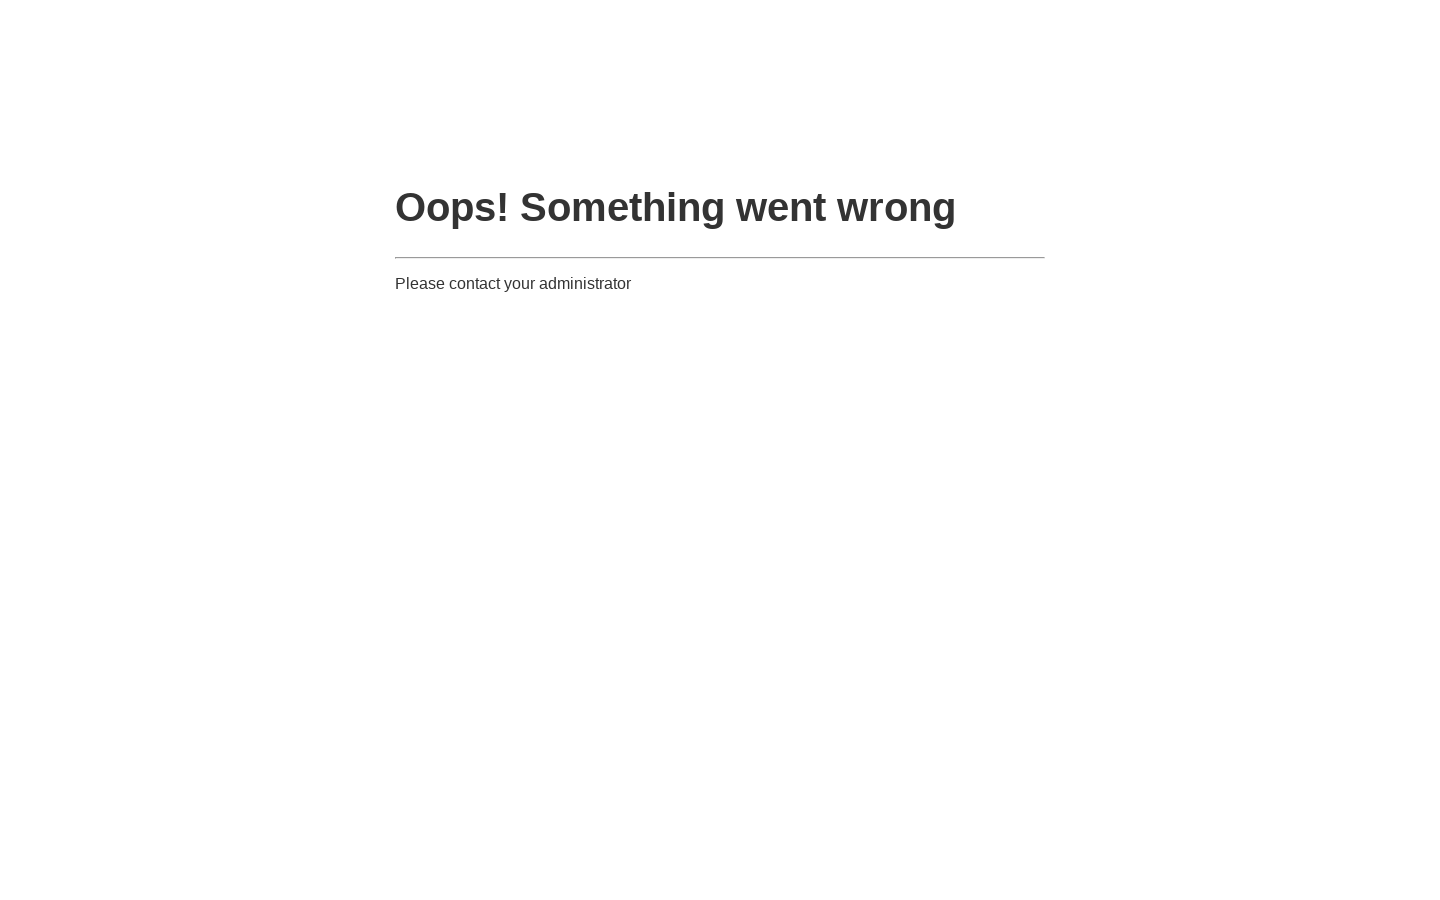

Resized viewport to 1400x1050
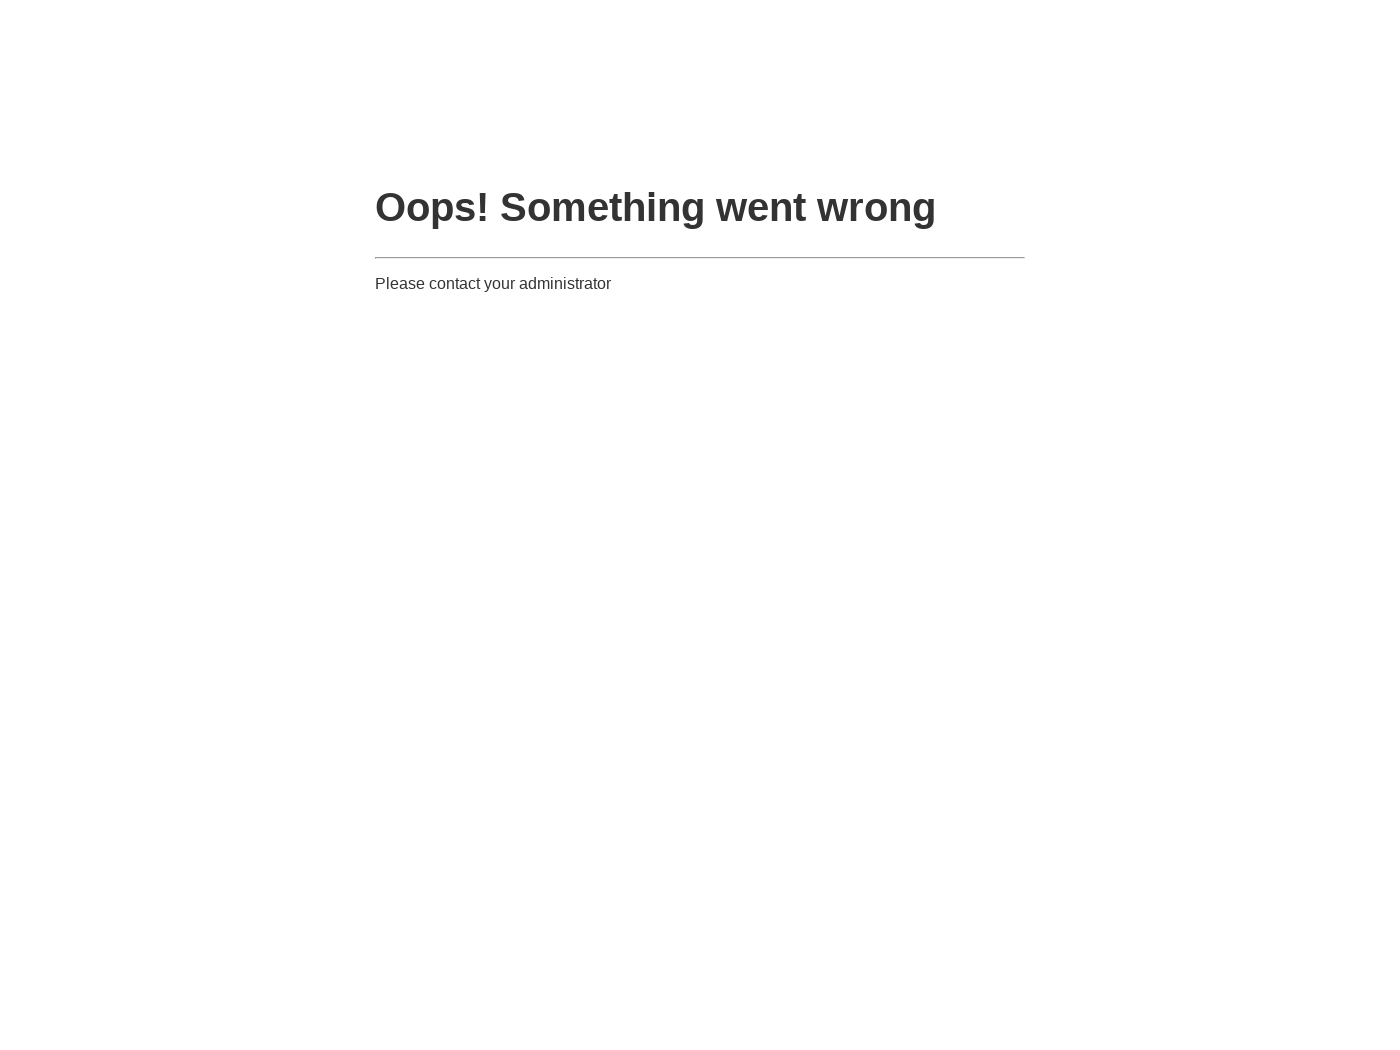

Waited 500ms for page to adjust to 1400x1050 resolution
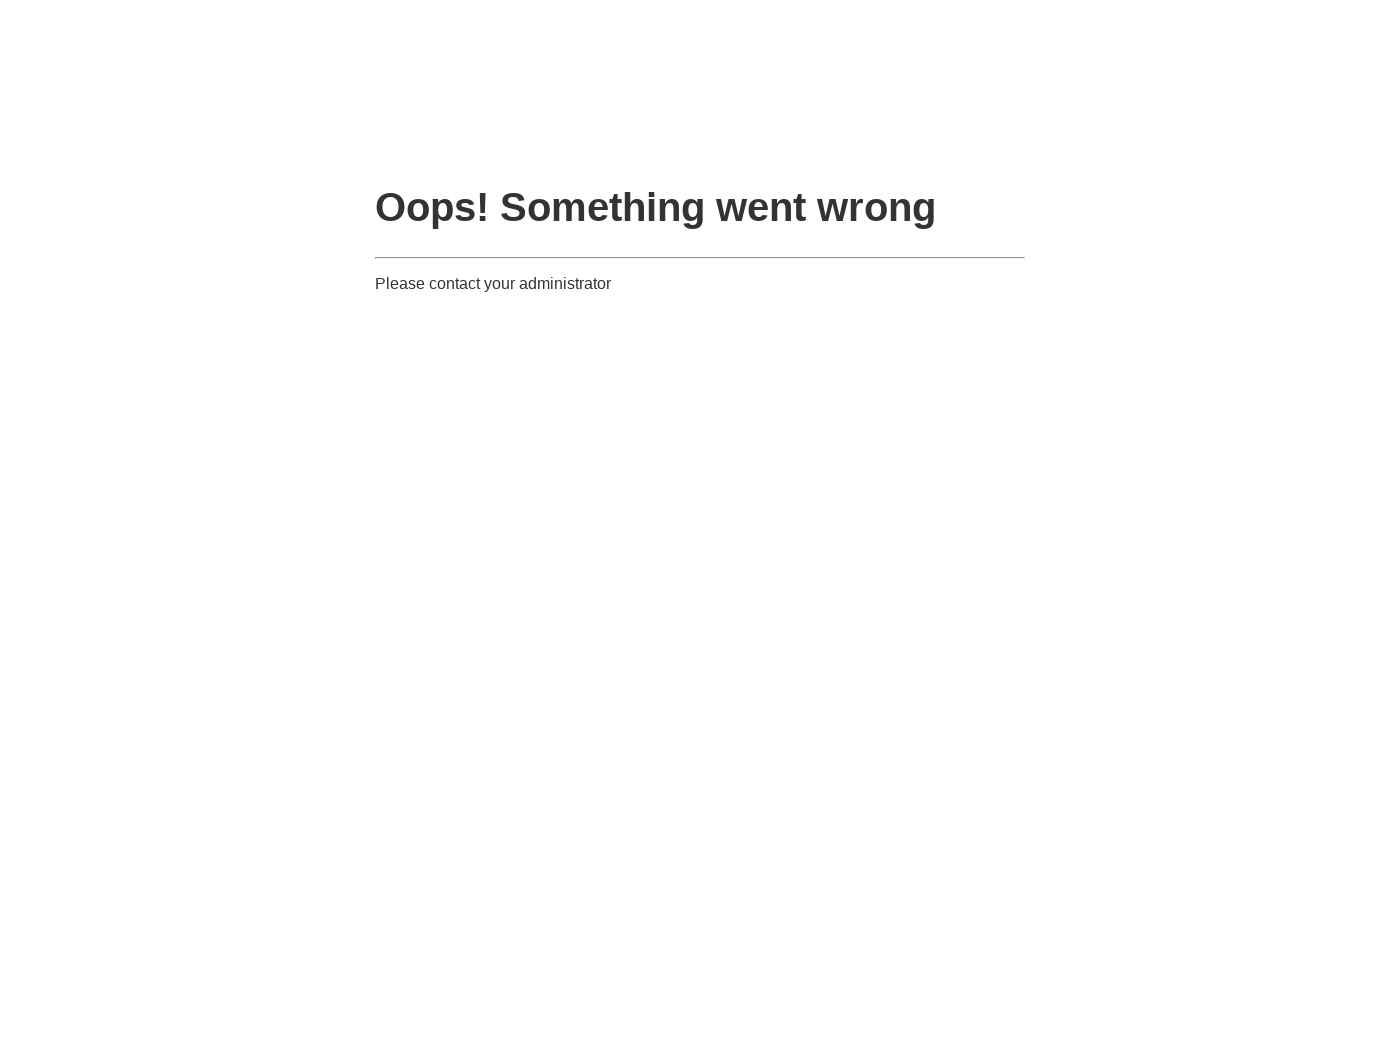

Resized viewport to 1366x768
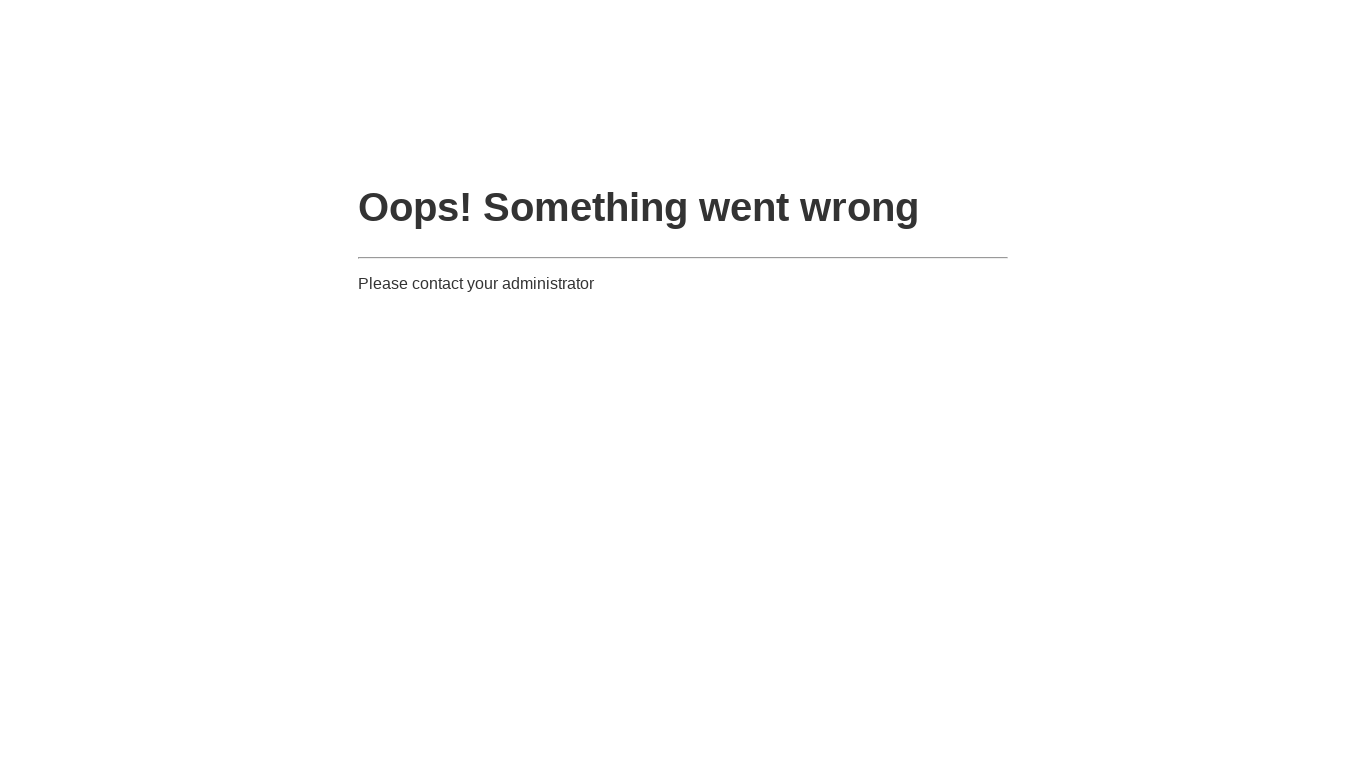

Waited 500ms for page to adjust to 1366x768 resolution
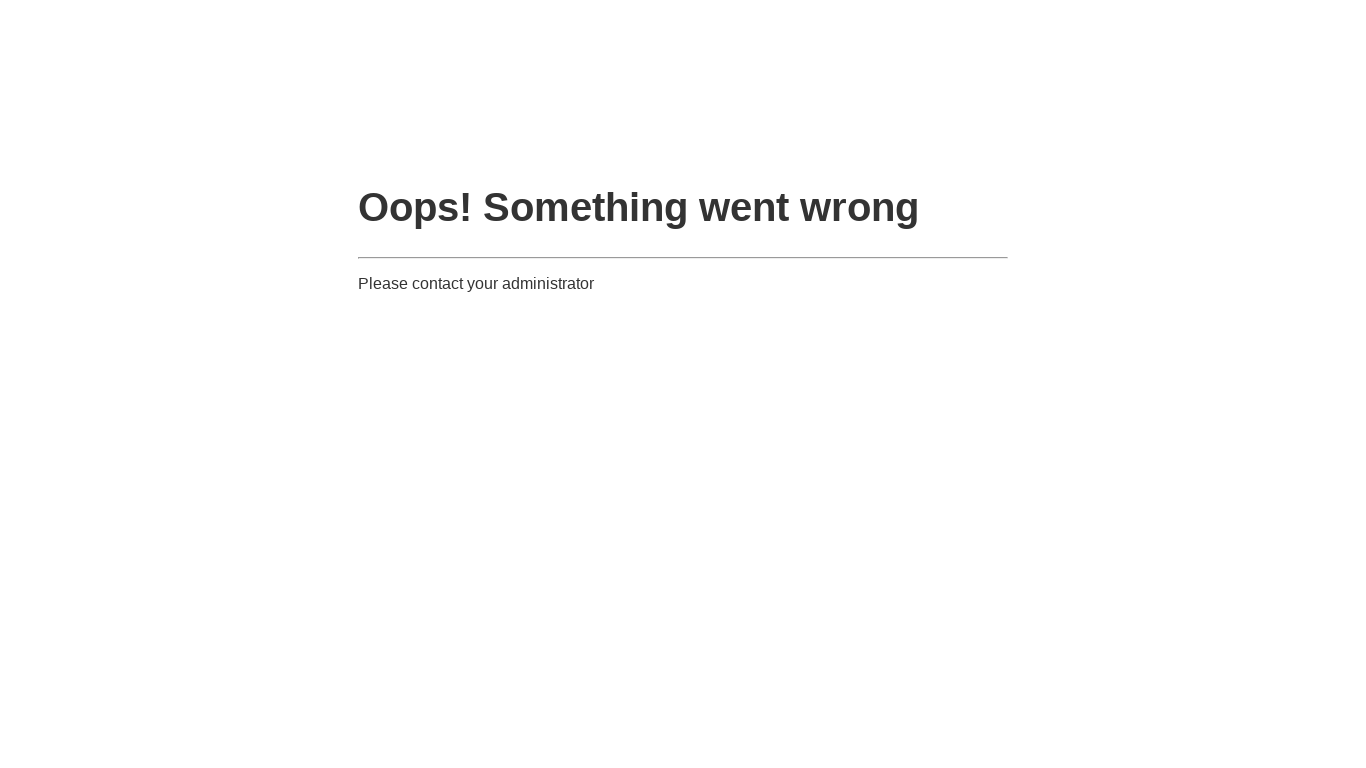

Resized viewport to 1360x768
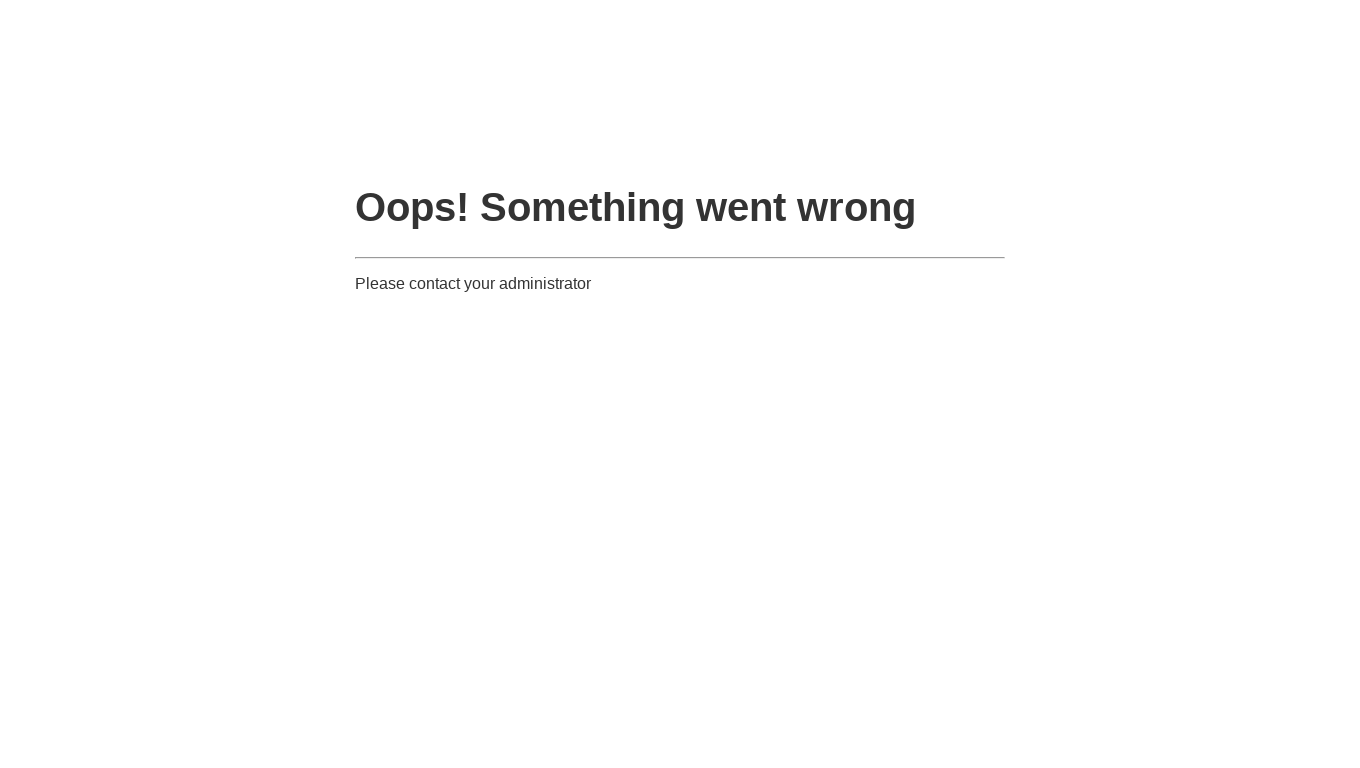

Waited 500ms for page to adjust to 1360x768 resolution
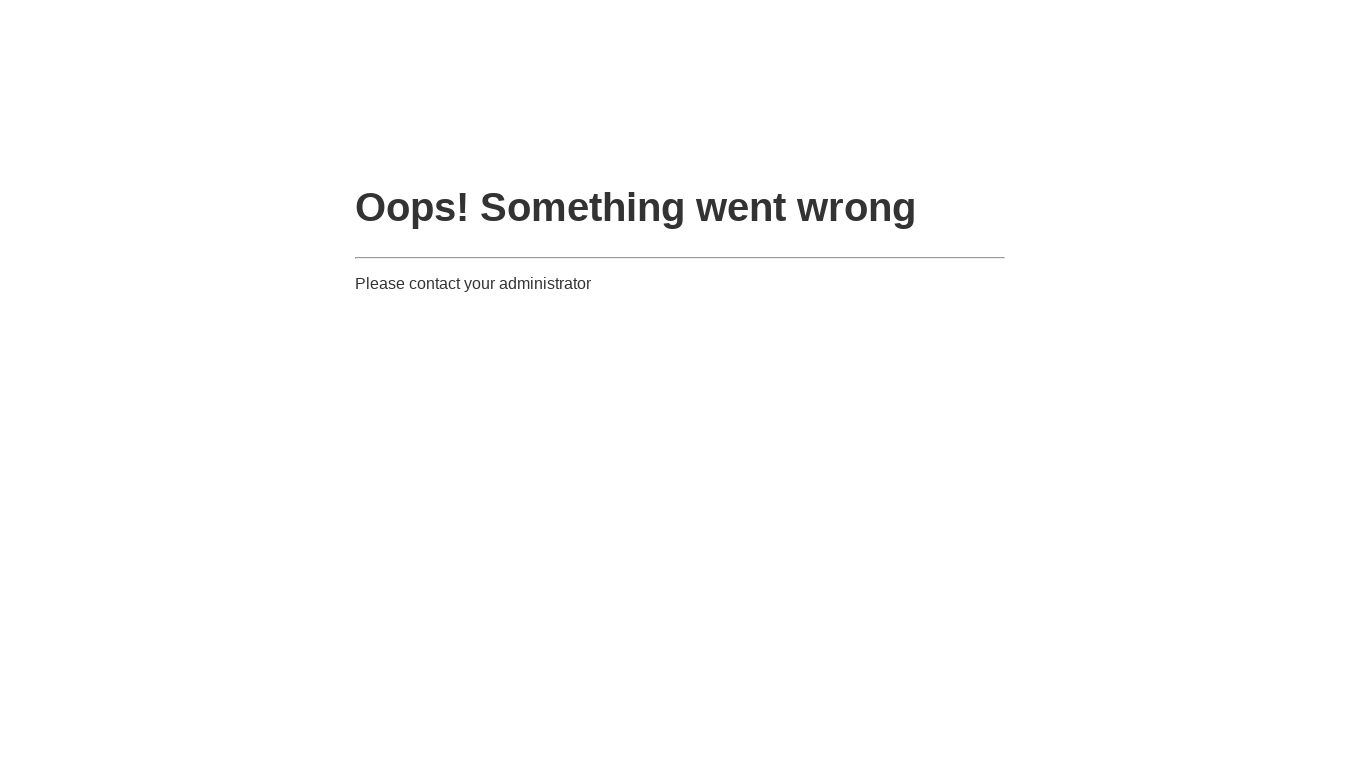

Resized viewport to 1280x1024
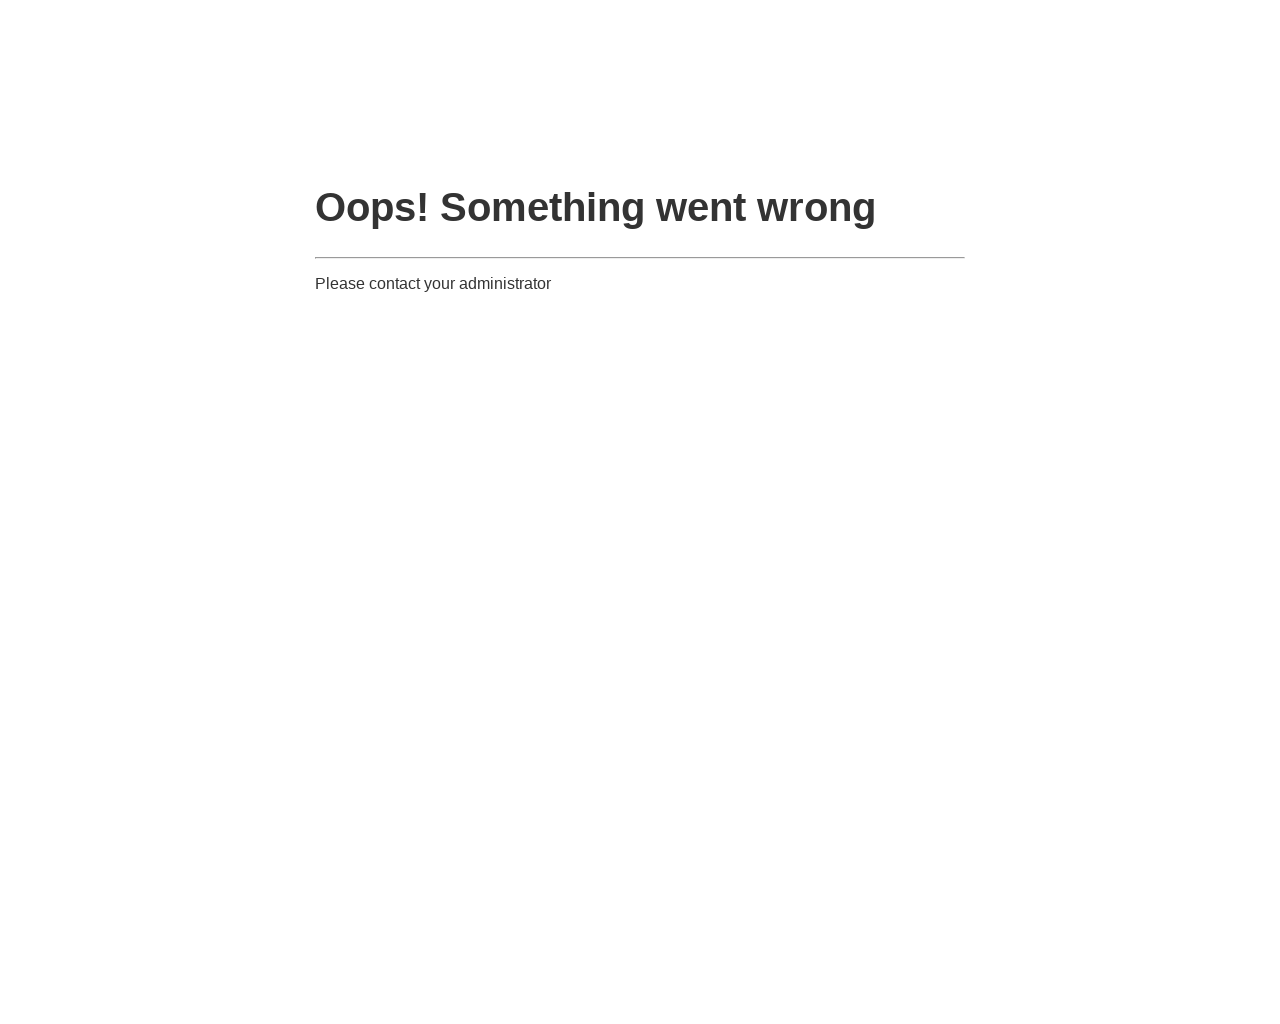

Waited 500ms for page to adjust to 1280x1024 resolution
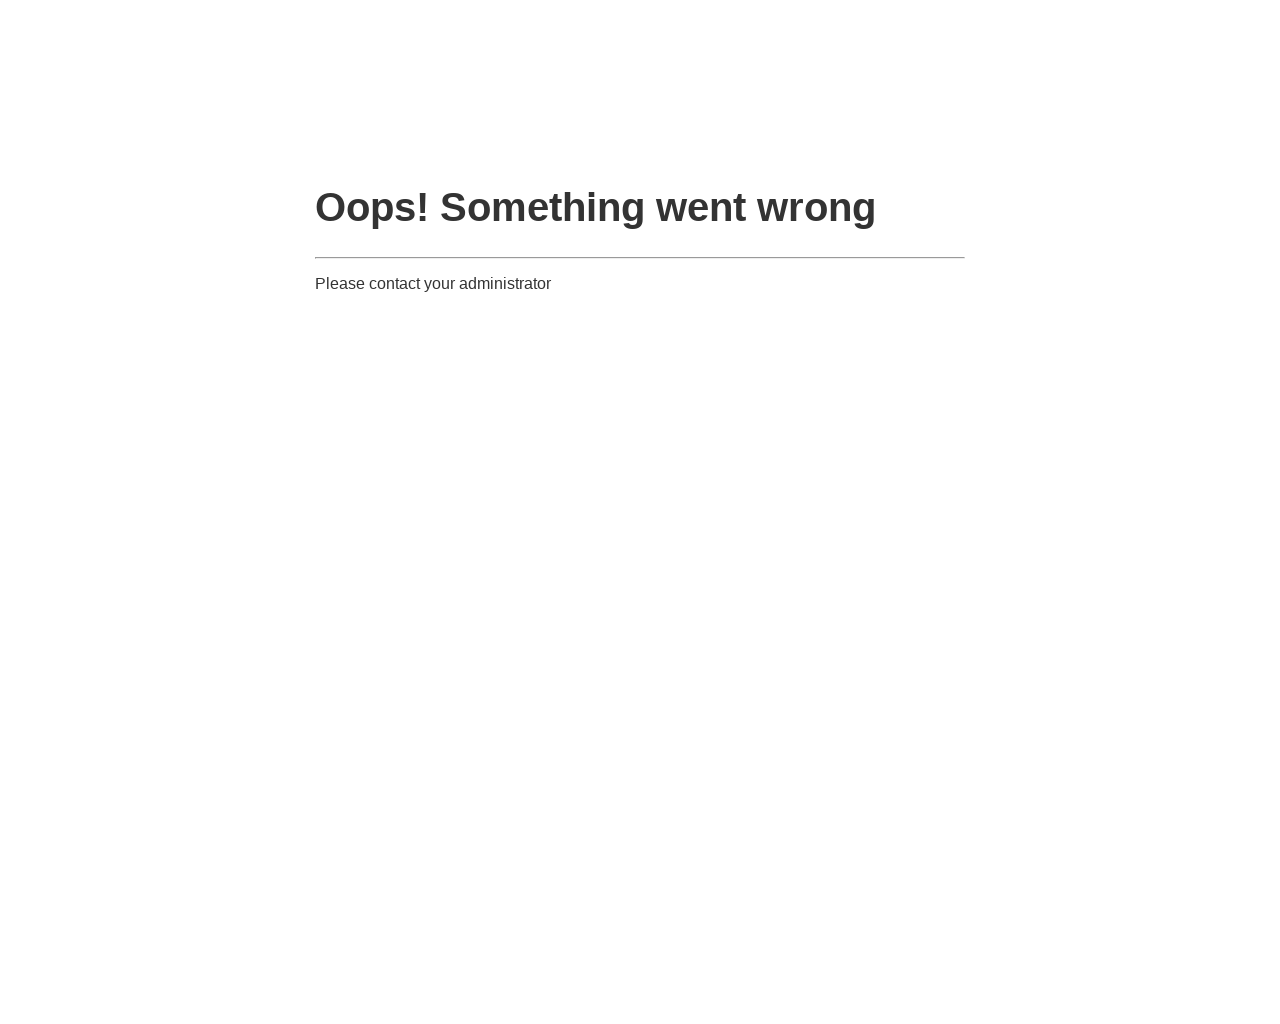

Resized viewport to 1280x960
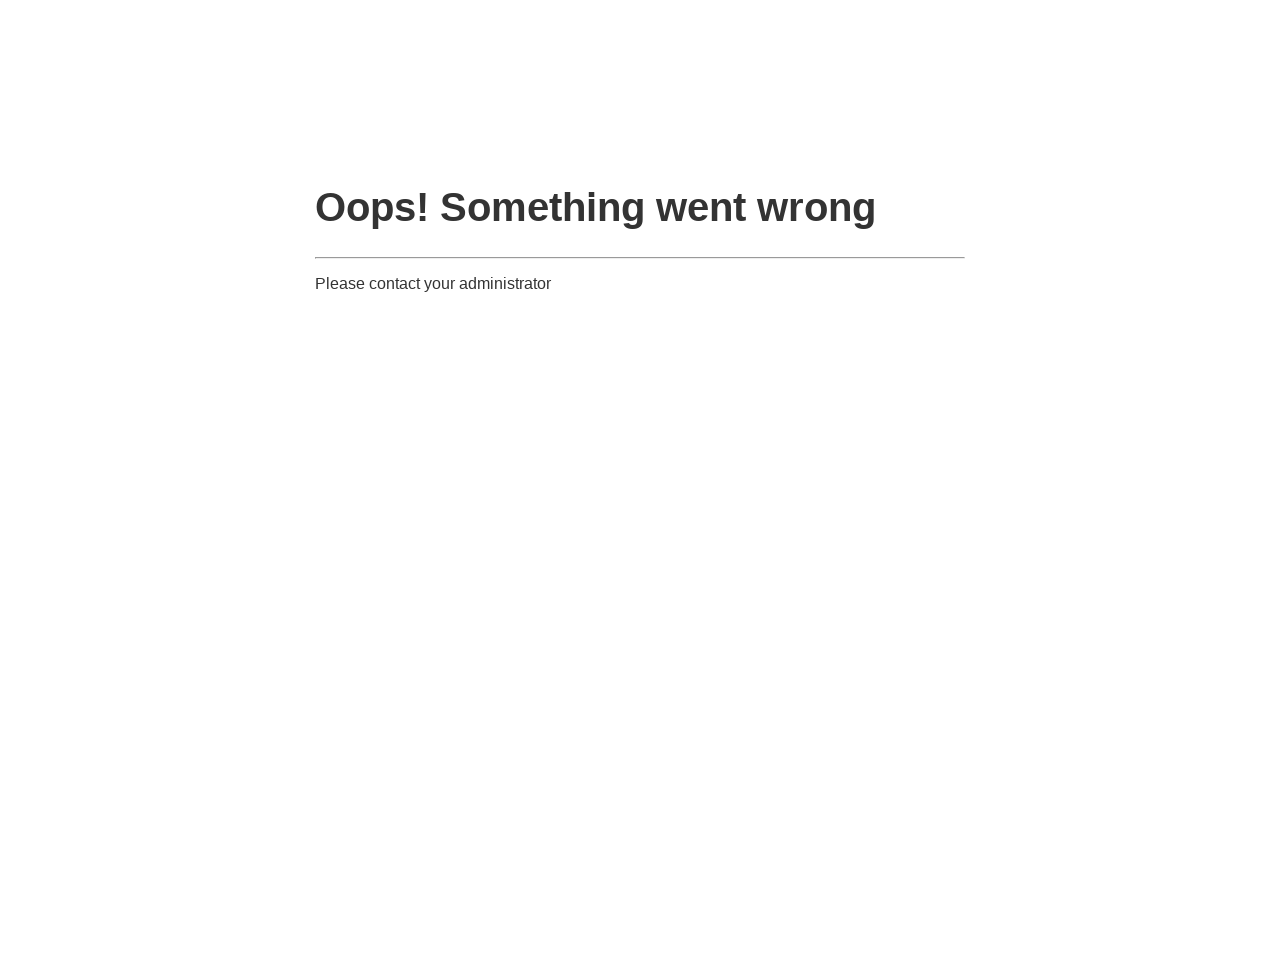

Waited 500ms for page to adjust to 1280x960 resolution
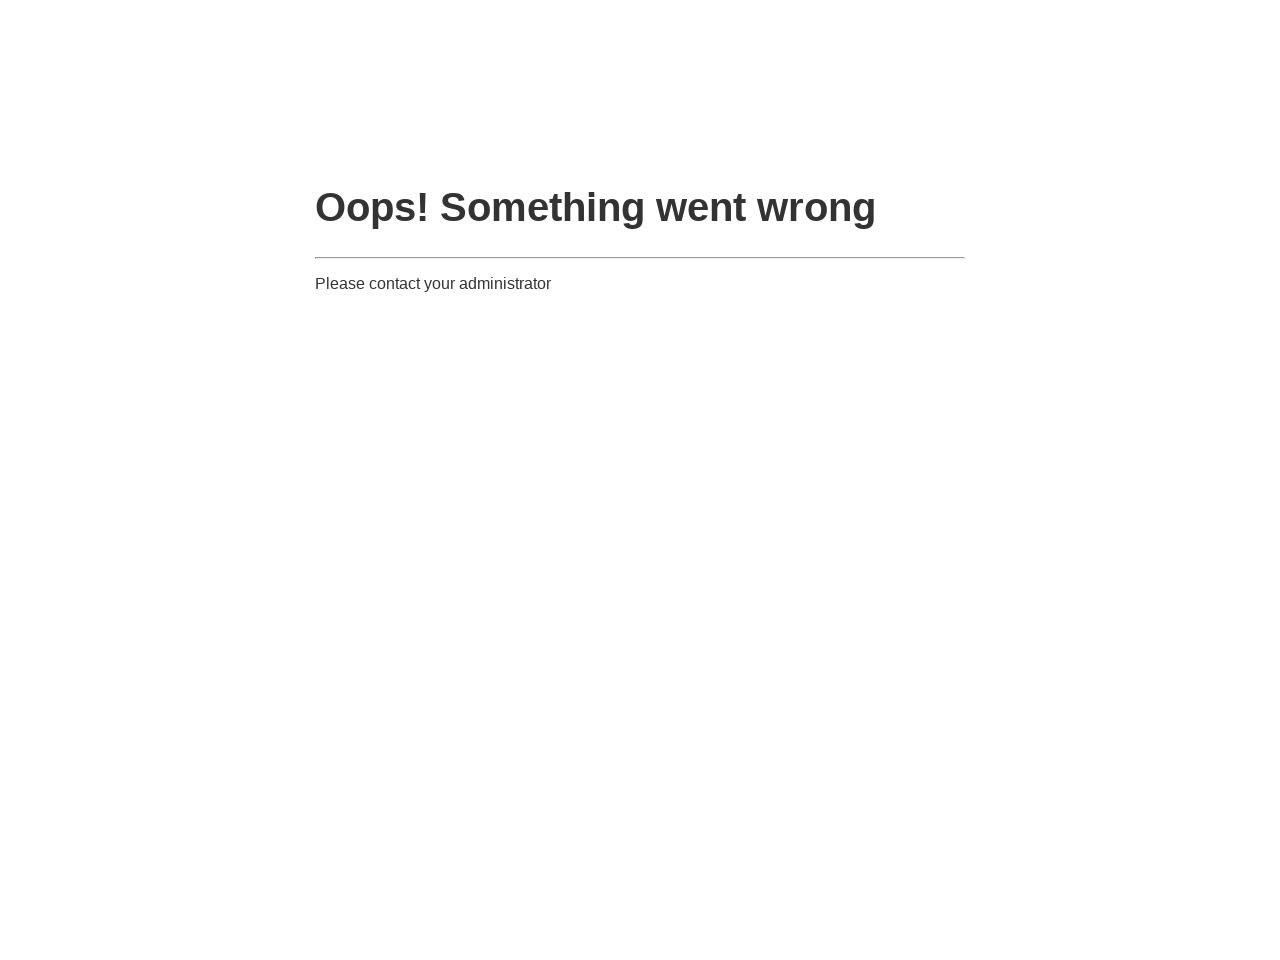

Resized viewport to 1280x800
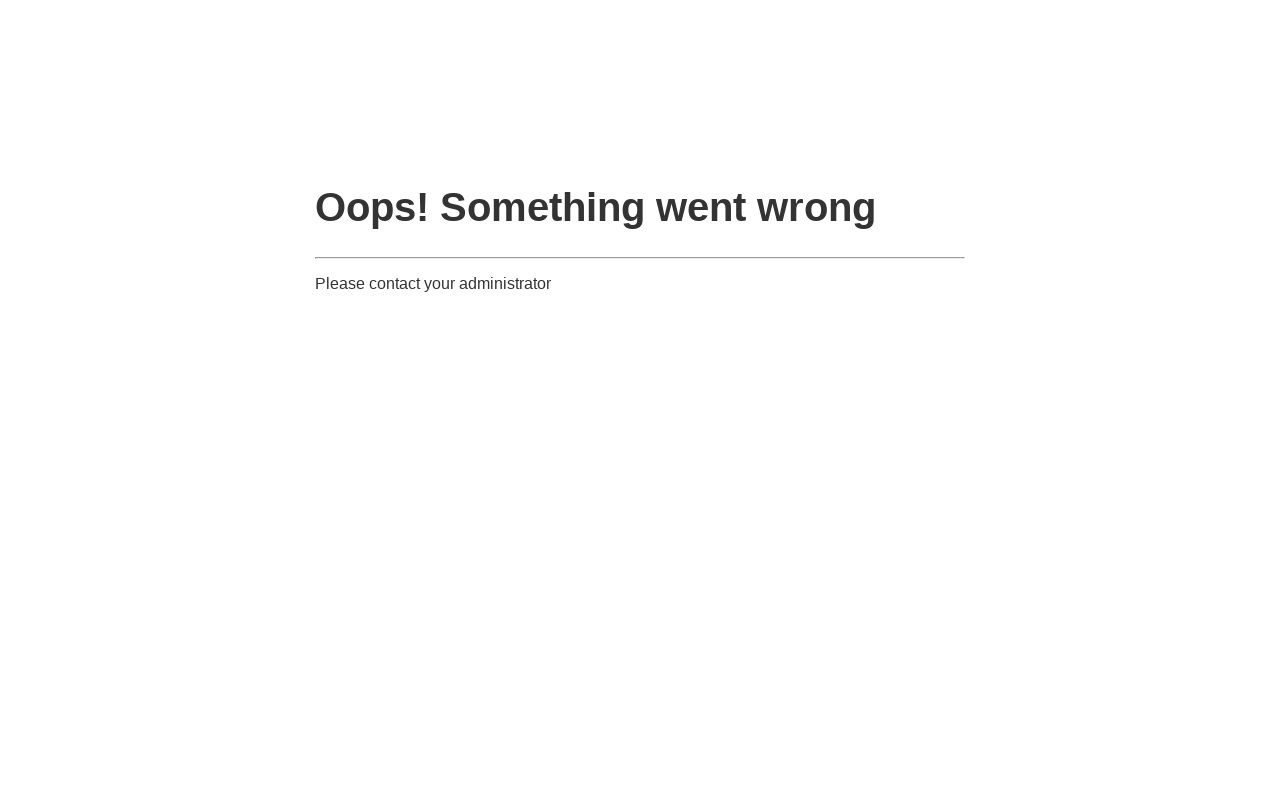

Waited 500ms for page to adjust to 1280x800 resolution
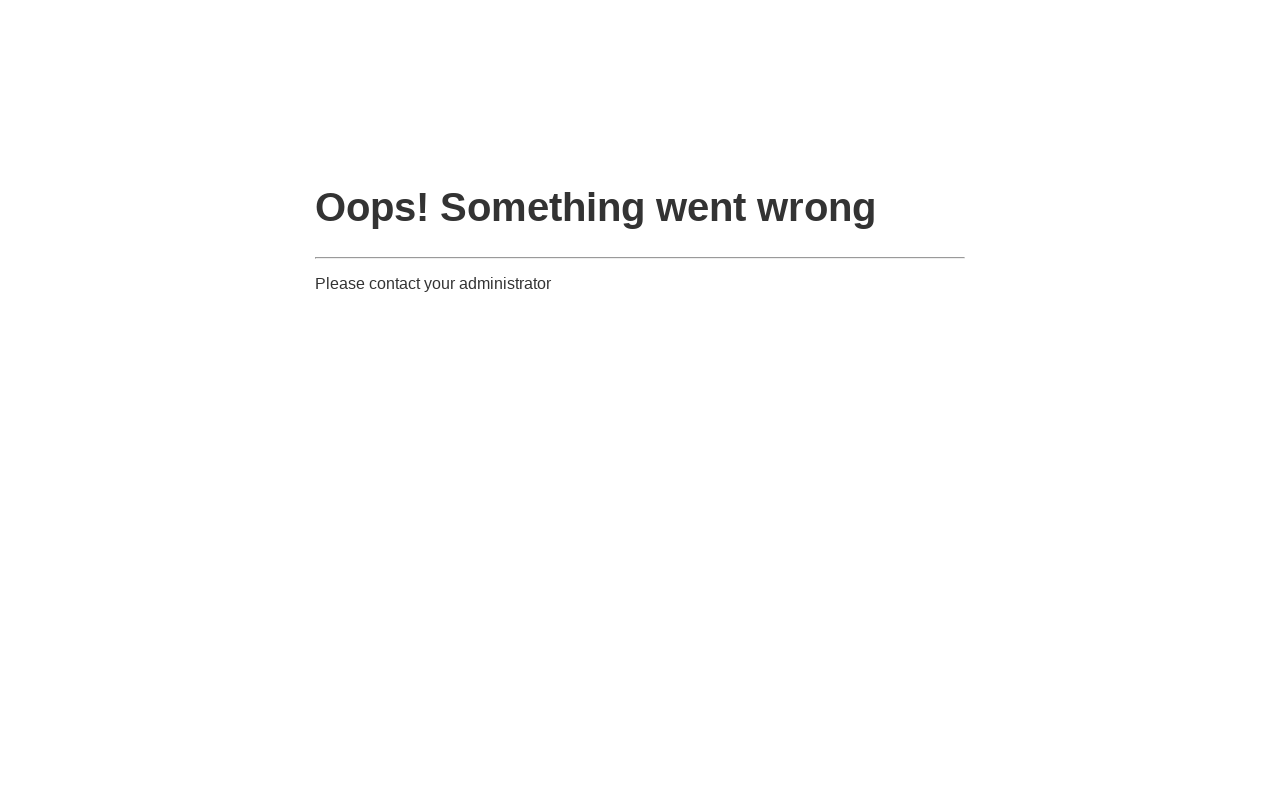

Resized viewport to 1280x768
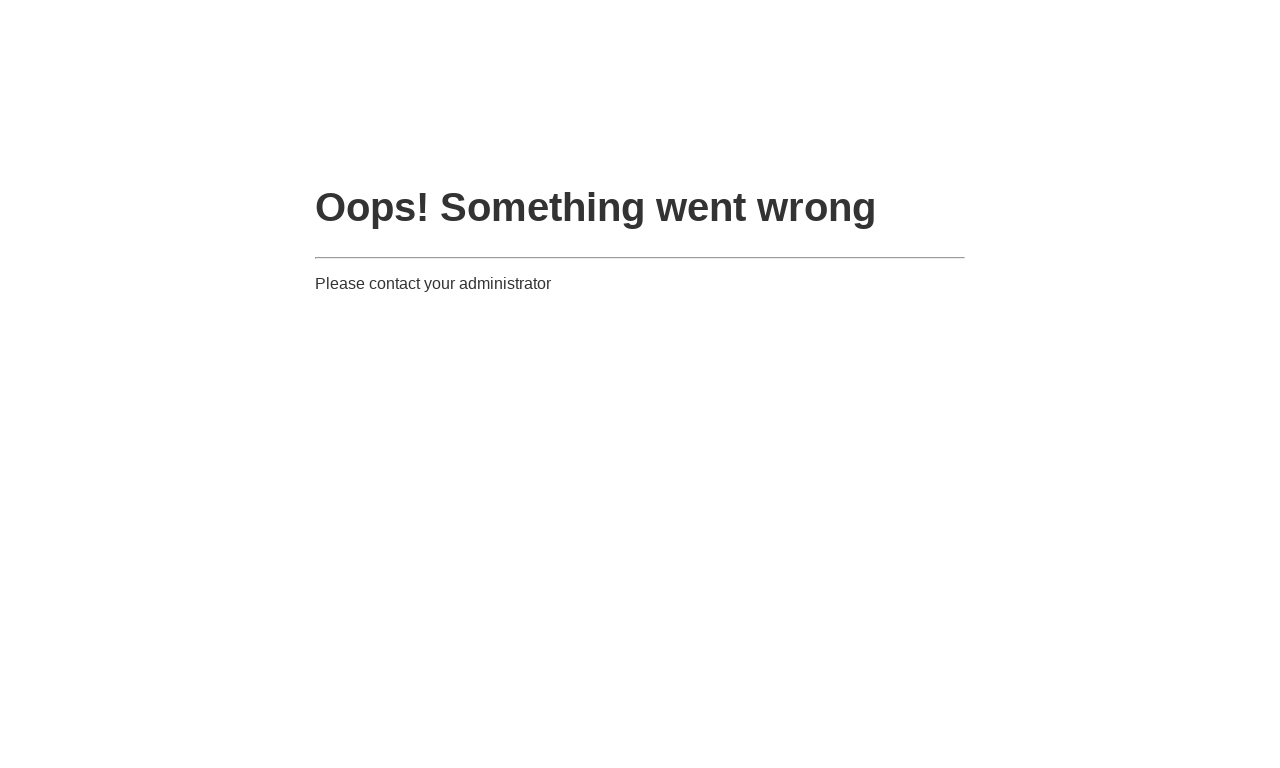

Waited 500ms for page to adjust to 1280x768 resolution
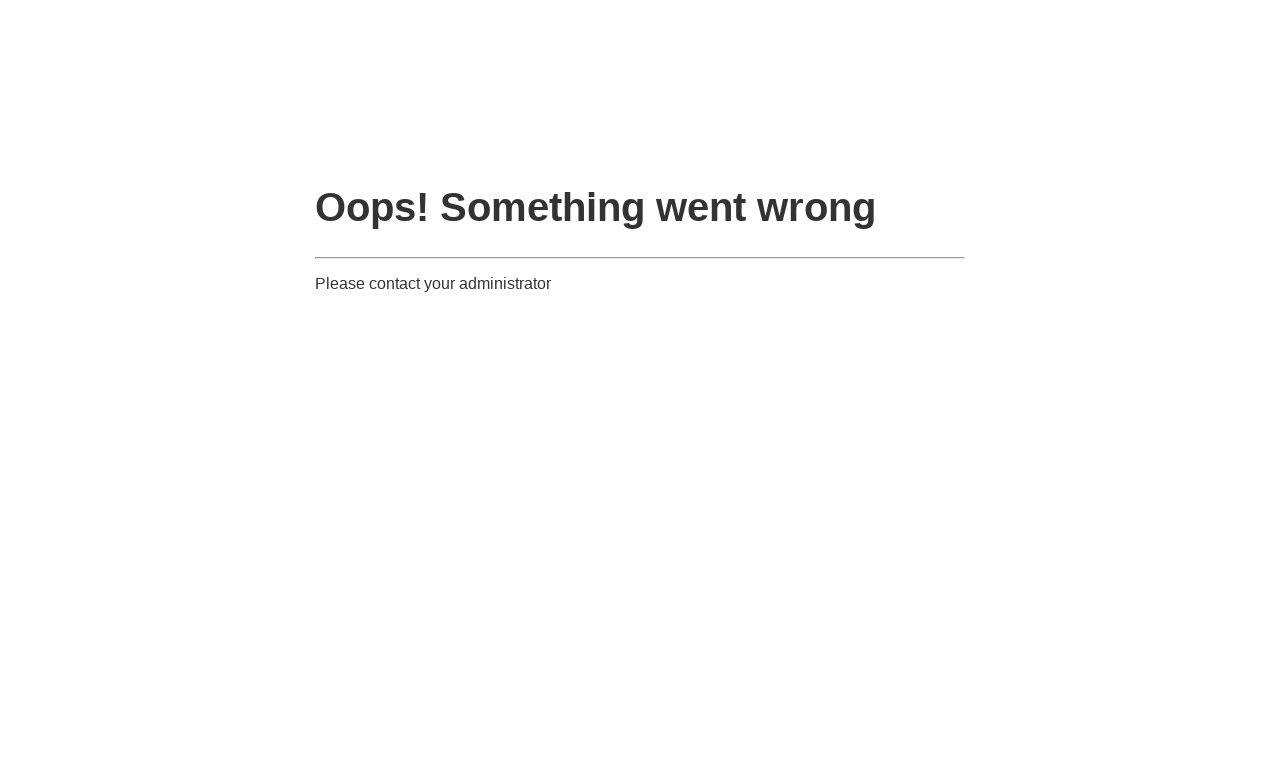

Resized viewport to 1280x720
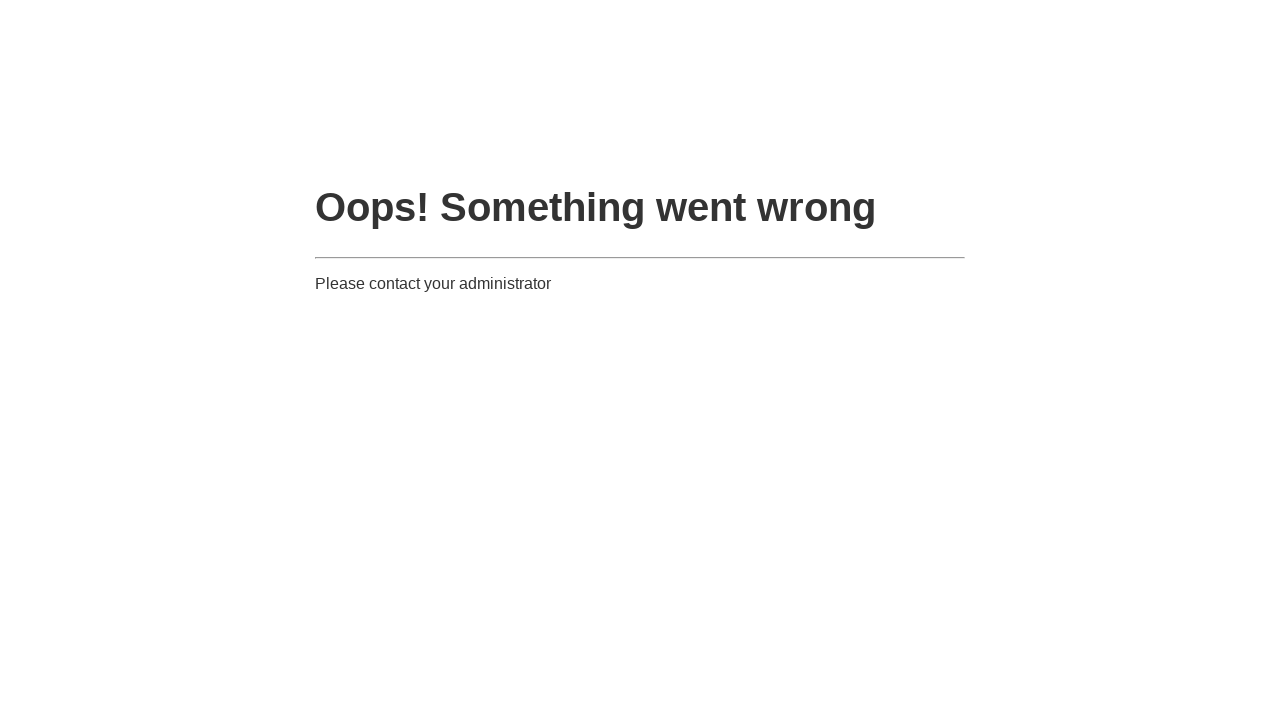

Waited 500ms for page to adjust to 1280x720 resolution
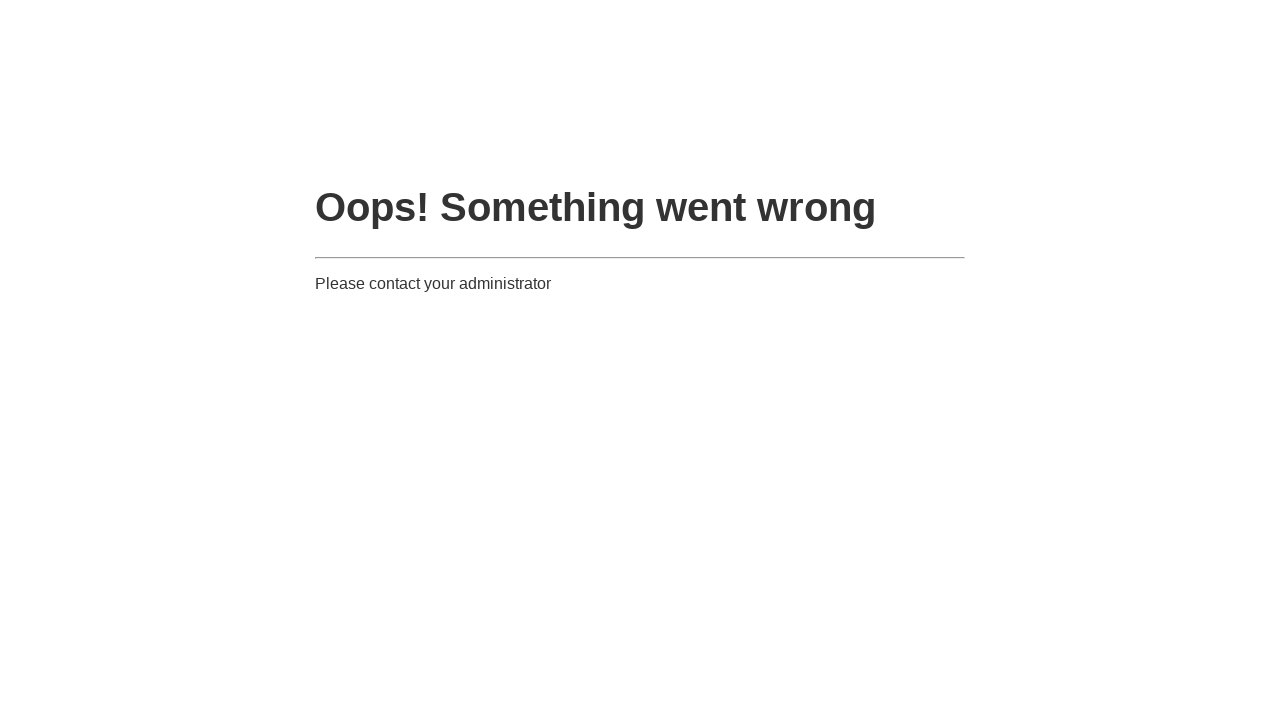

Resized viewport to 1280x600
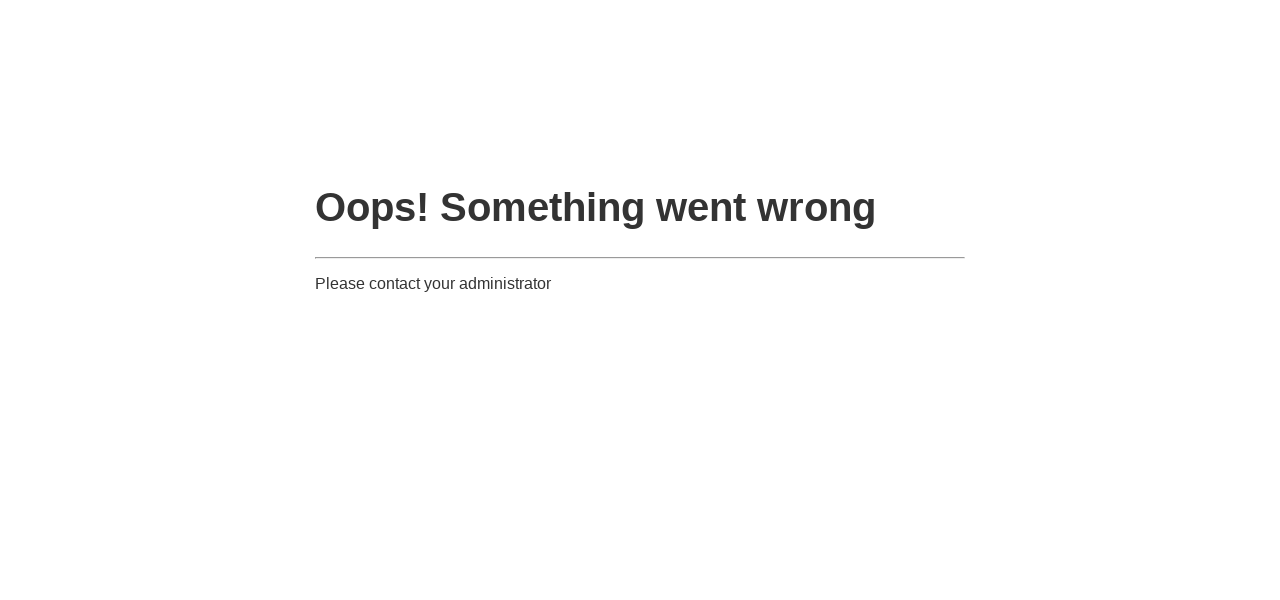

Waited 500ms for page to adjust to 1280x600 resolution
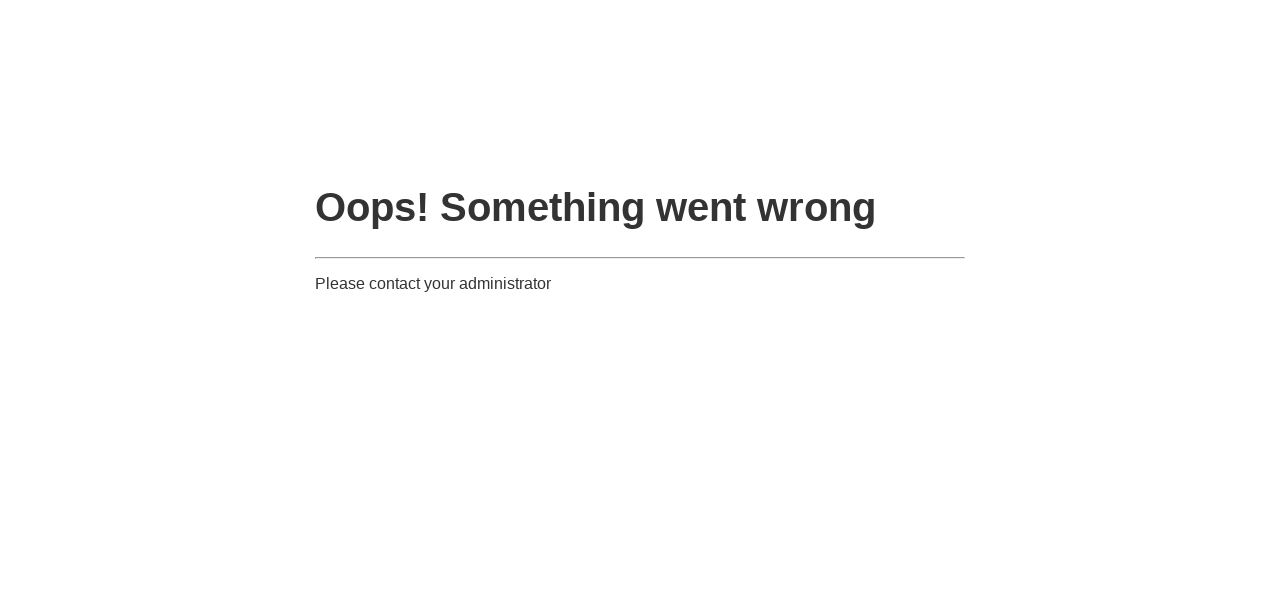

Resized viewport to 1152x864
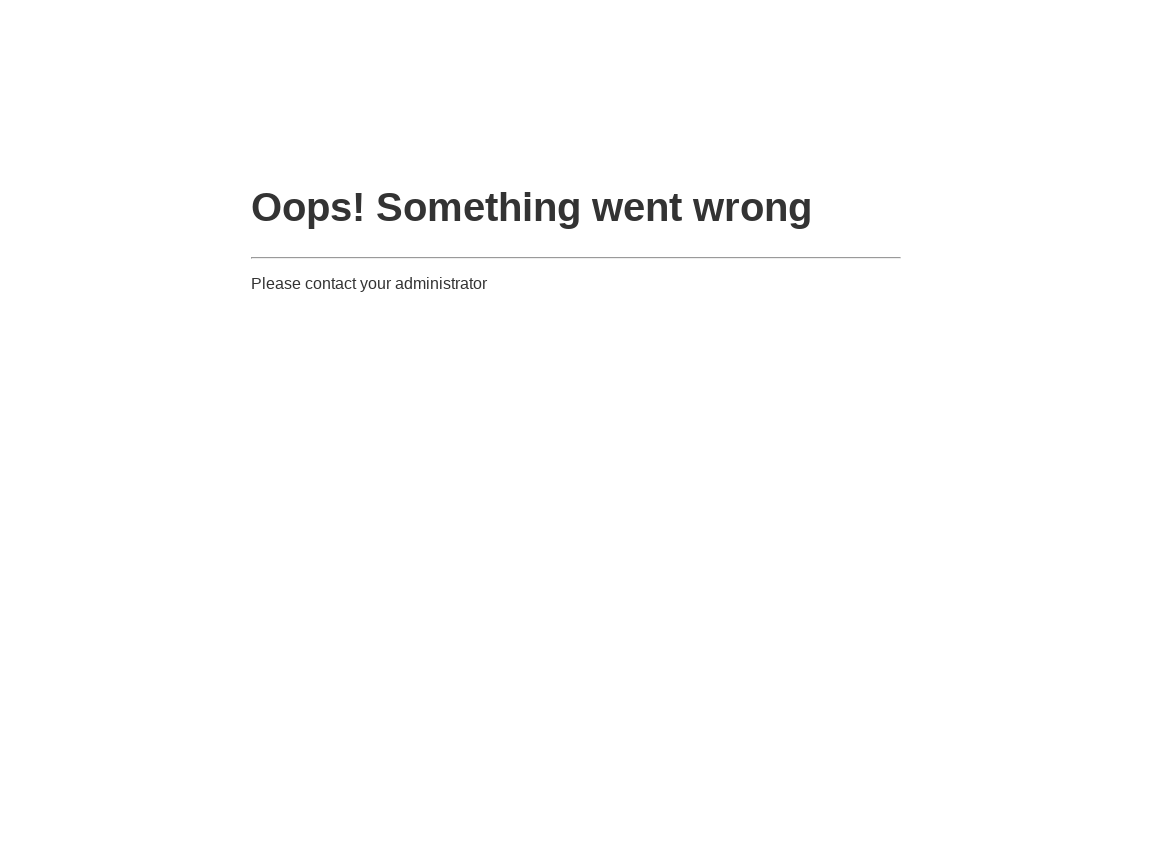

Waited 500ms for page to adjust to 1152x864 resolution
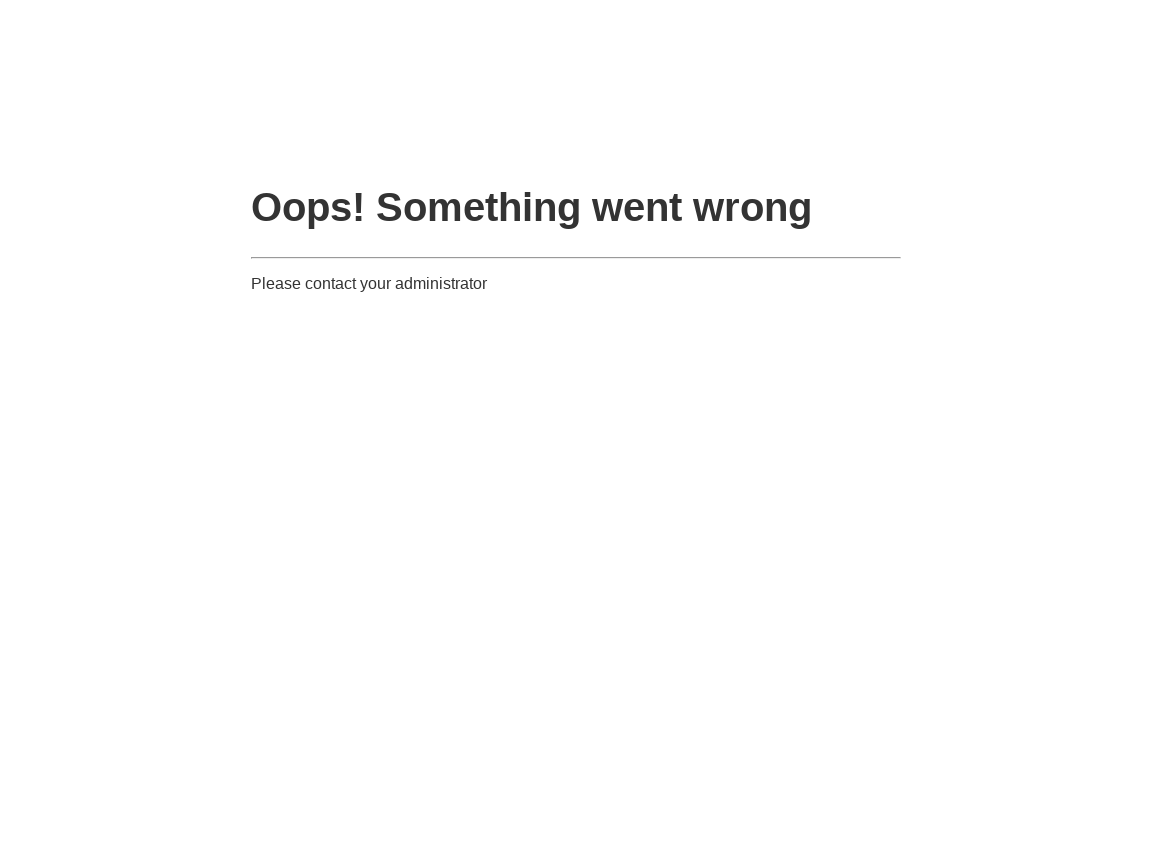

Resized viewport to 1024x768
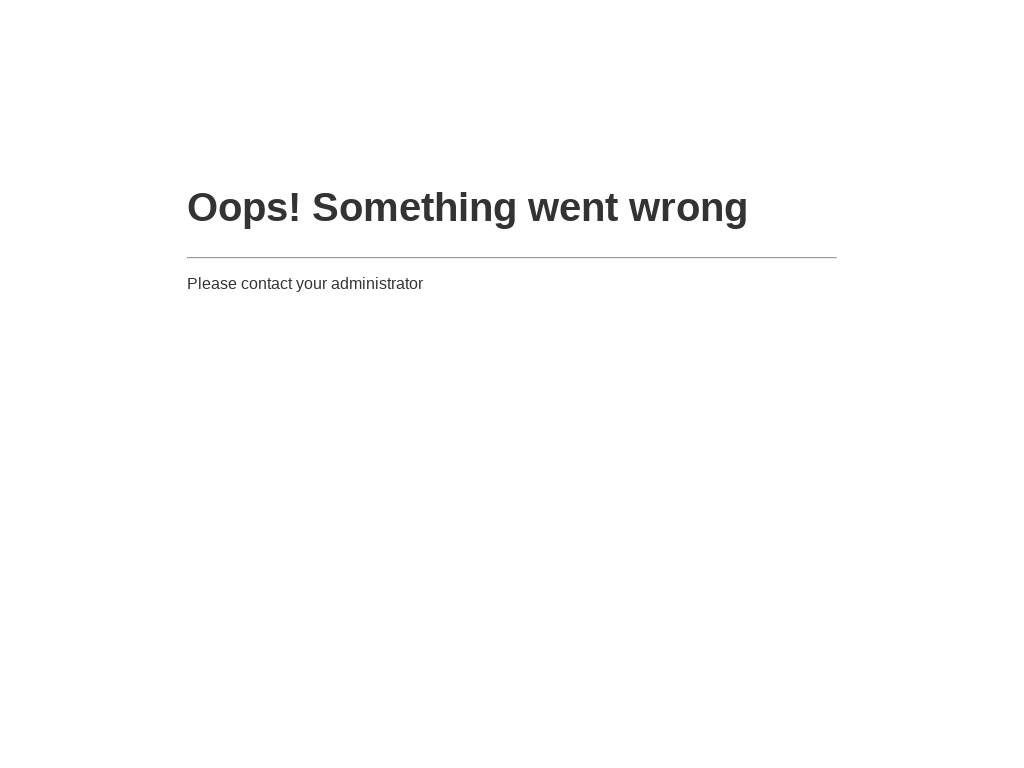

Waited 500ms for page to adjust to 1024x768 resolution
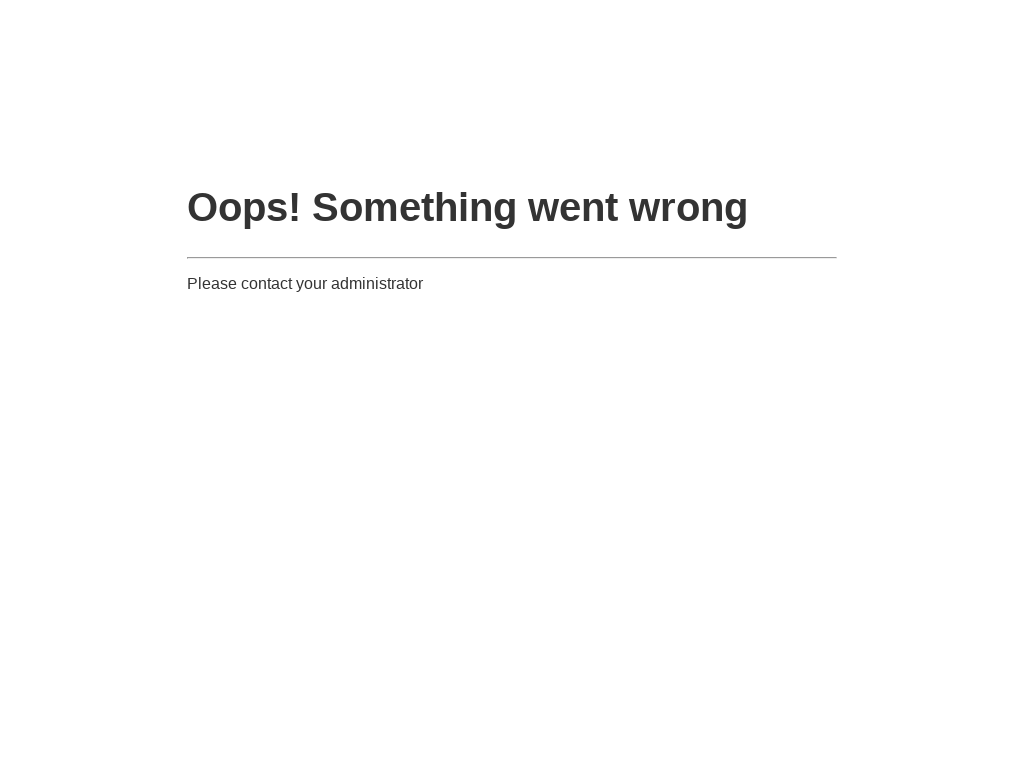

Resized viewport to 800x600
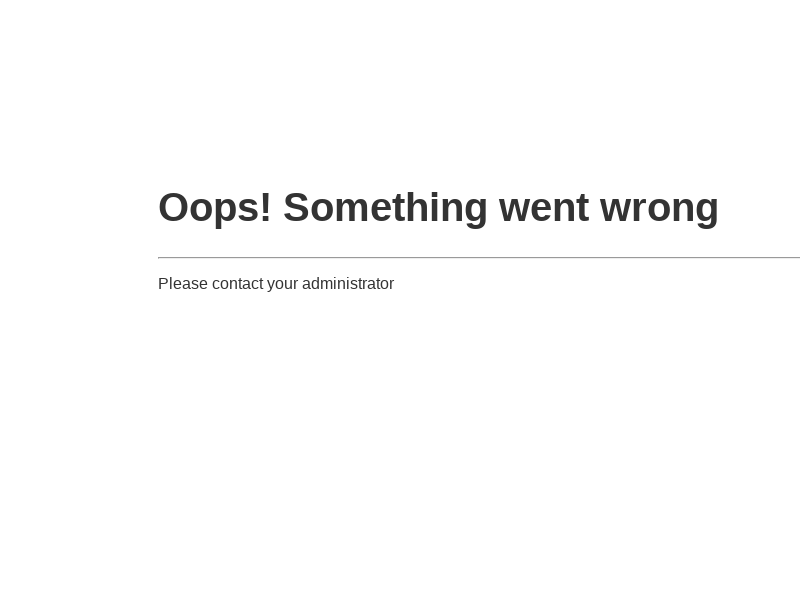

Waited 500ms for page to adjust to 800x600 resolution
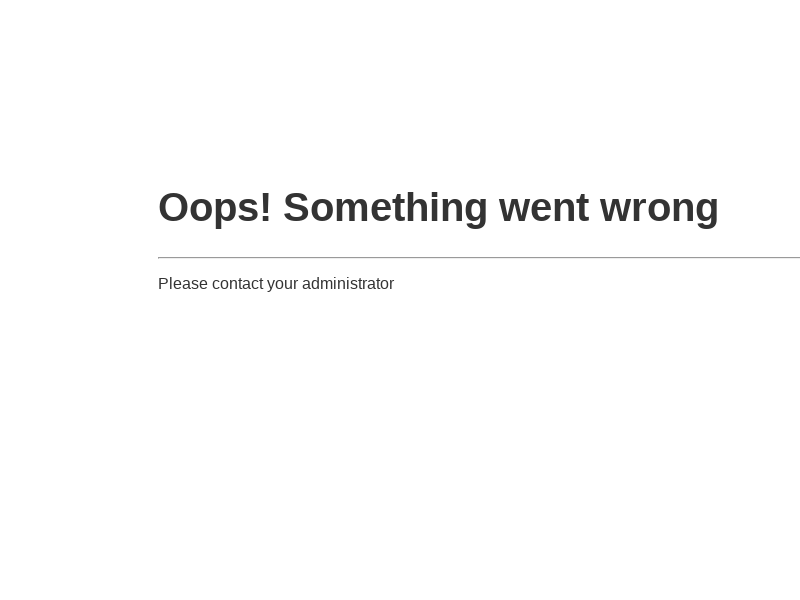

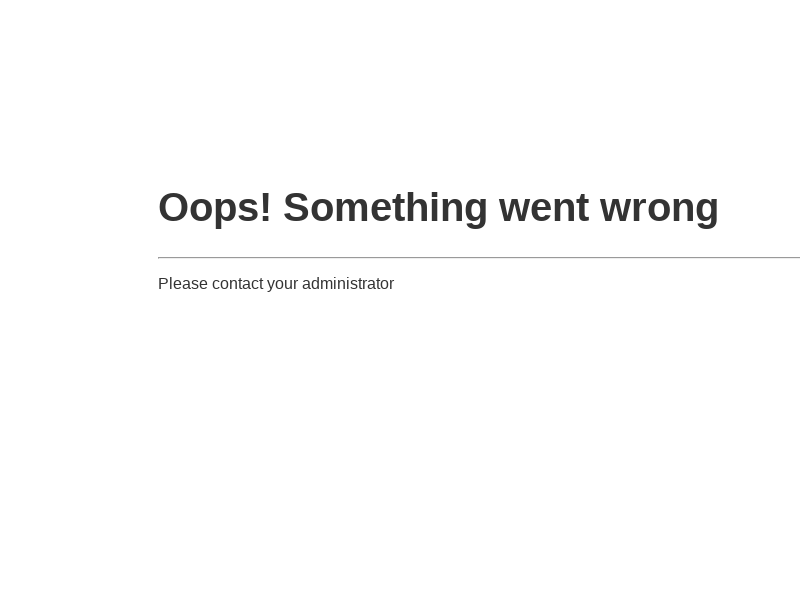